Tests multi-select dropdown functionality on a registration form by clicking to open the dropdown and selecting all available options from the list.

Starting URL: http://demo.automationtesting.in/Register.html

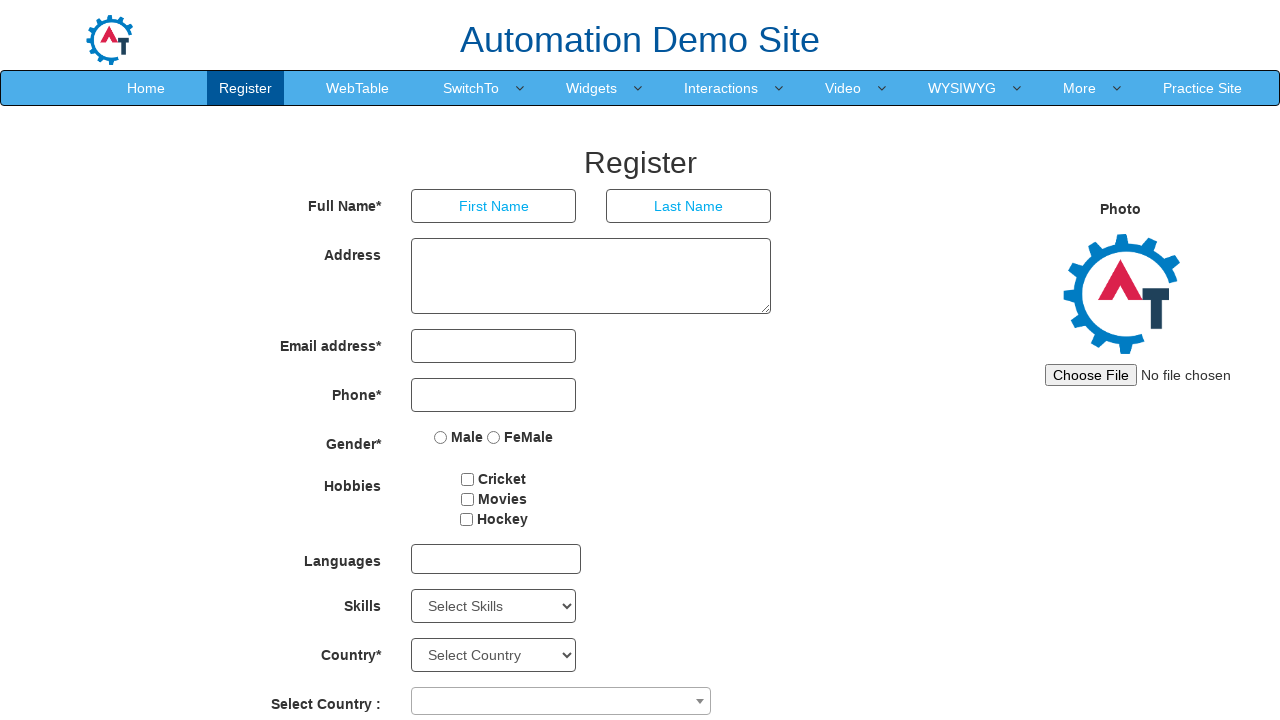

Clicked multi-select dropdown to open it at (496, 559) on #msdd
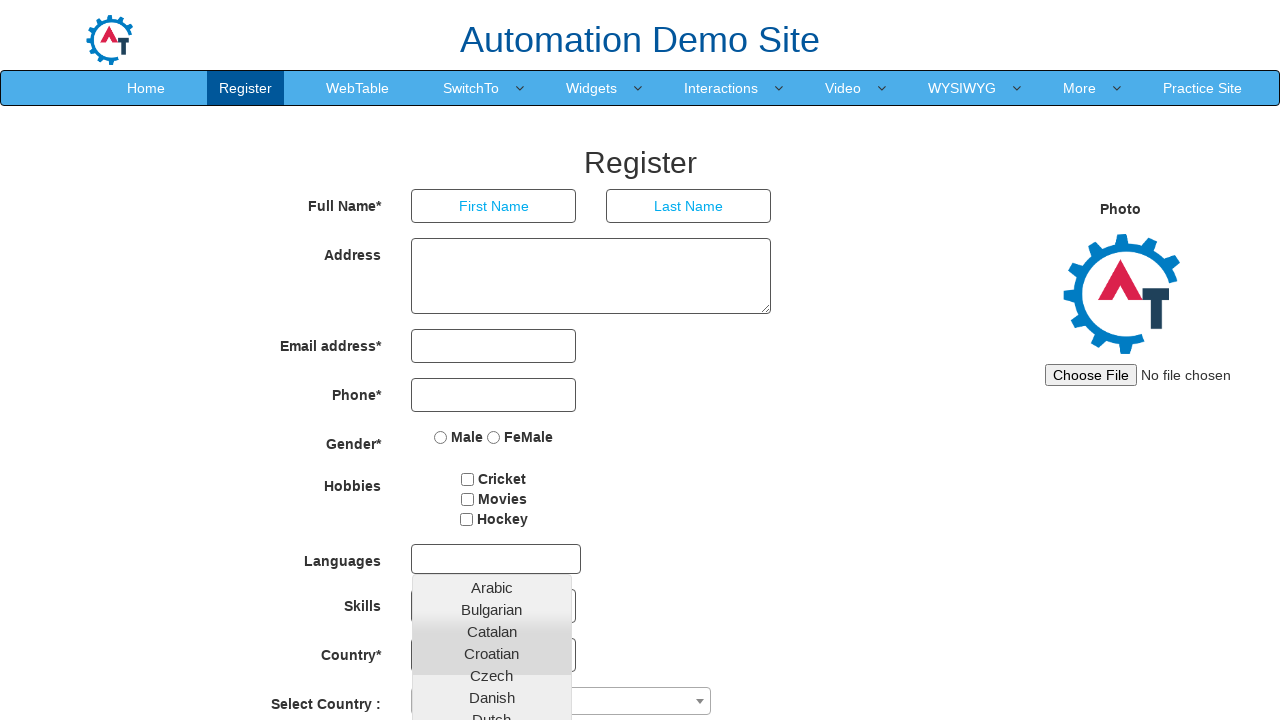

Dropdown options loaded
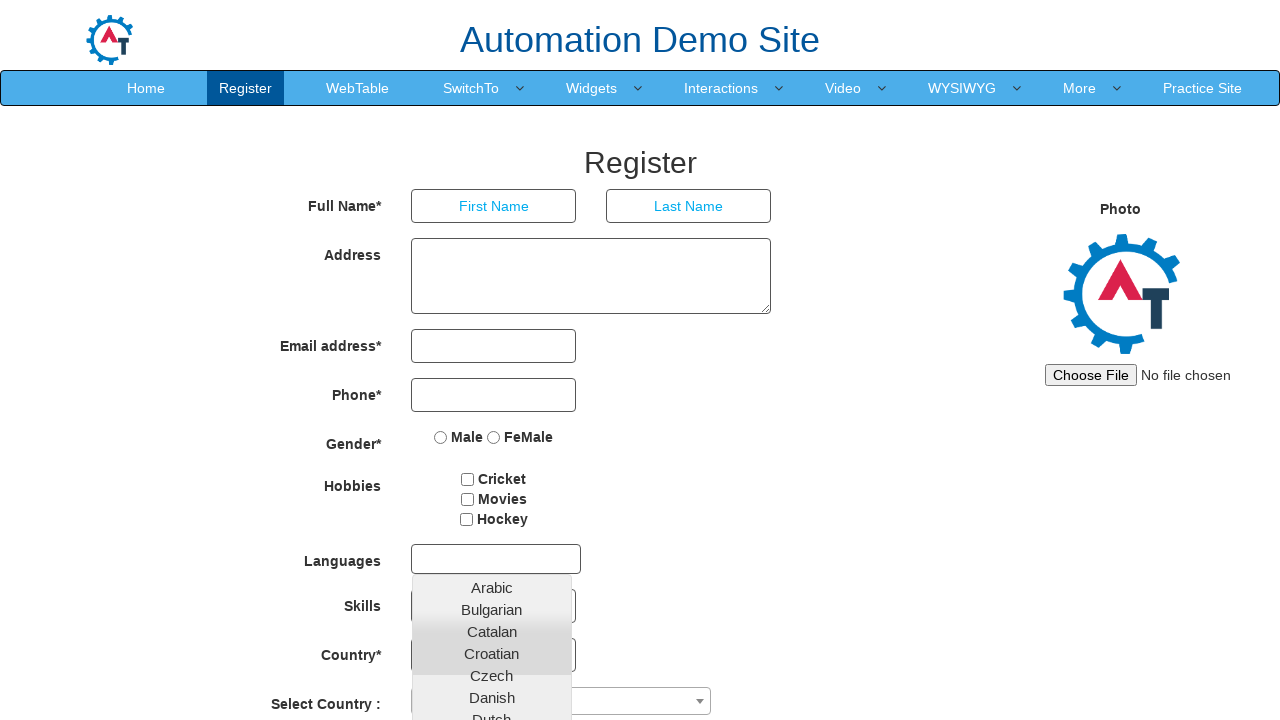

Selected an option from the dropdown at (492, 587) on a.ui-corner-all >> nth=0
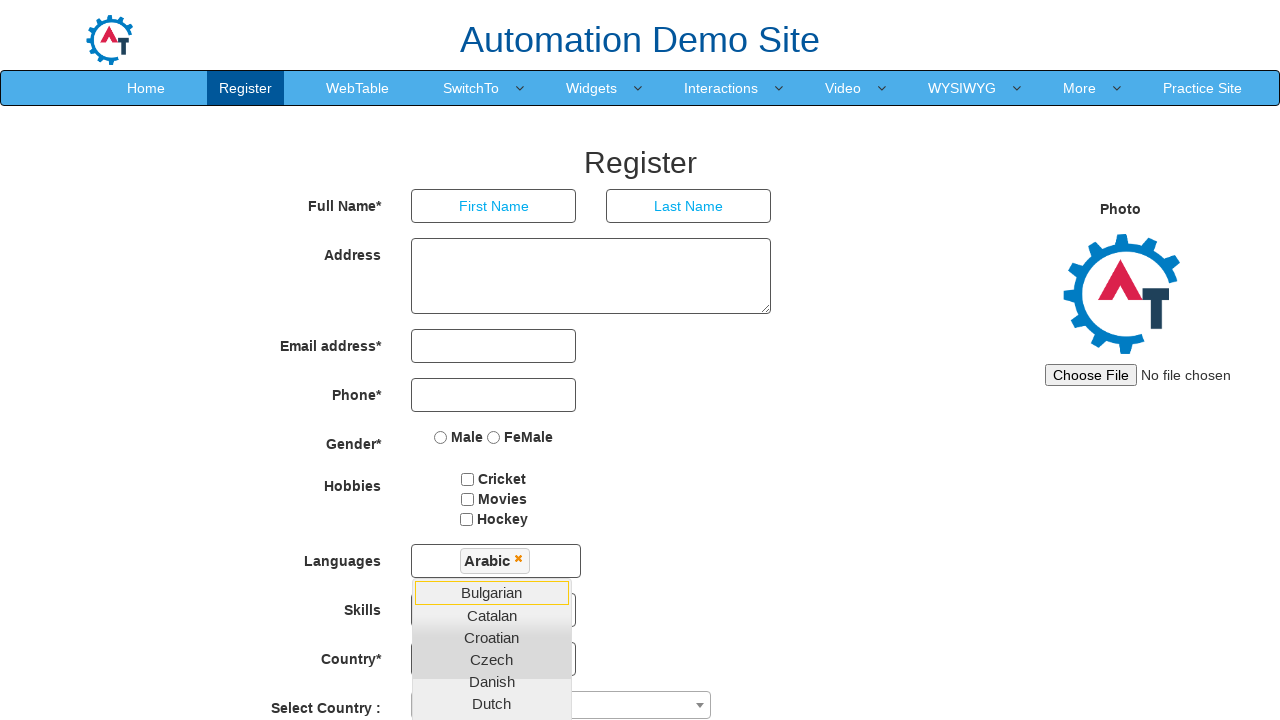

Selected an option from the dropdown at (492, 592) on a.ui-corner-all >> nth=1
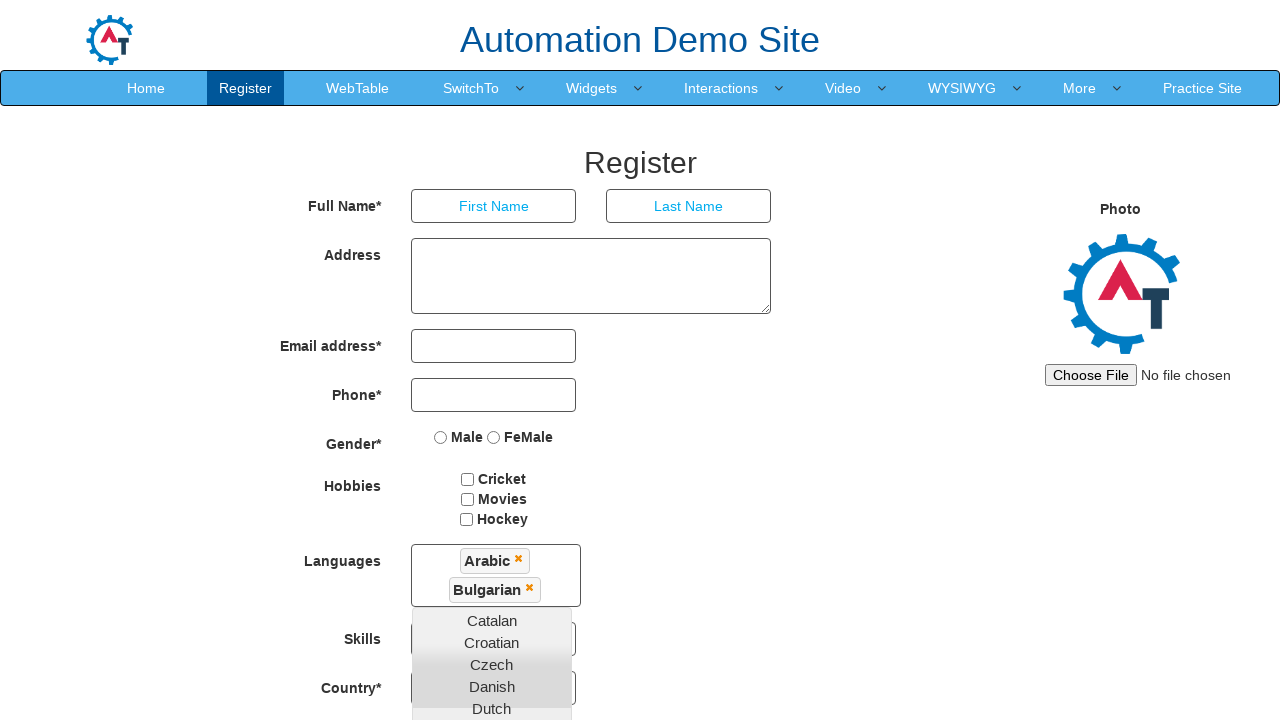

Selected an option from the dropdown at (492, 620) on a.ui-corner-all >> nth=2
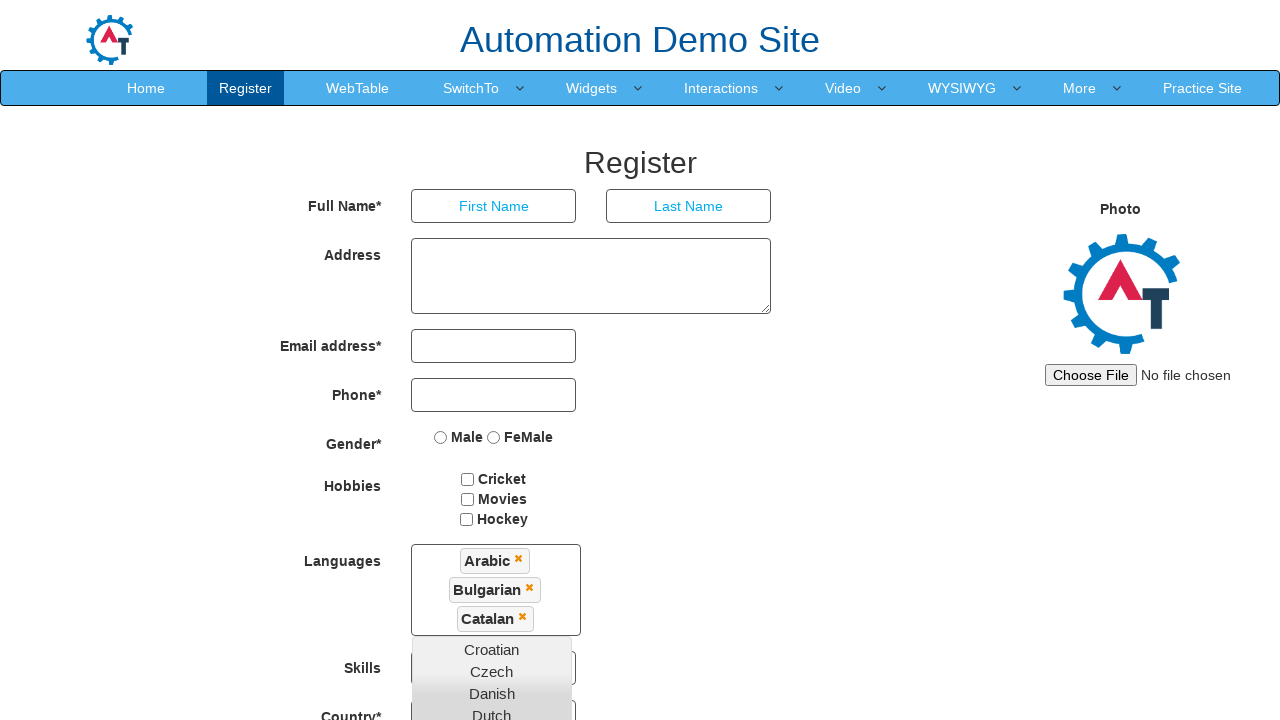

Selected an option from the dropdown at (492, 649) on a.ui-corner-all >> nth=3
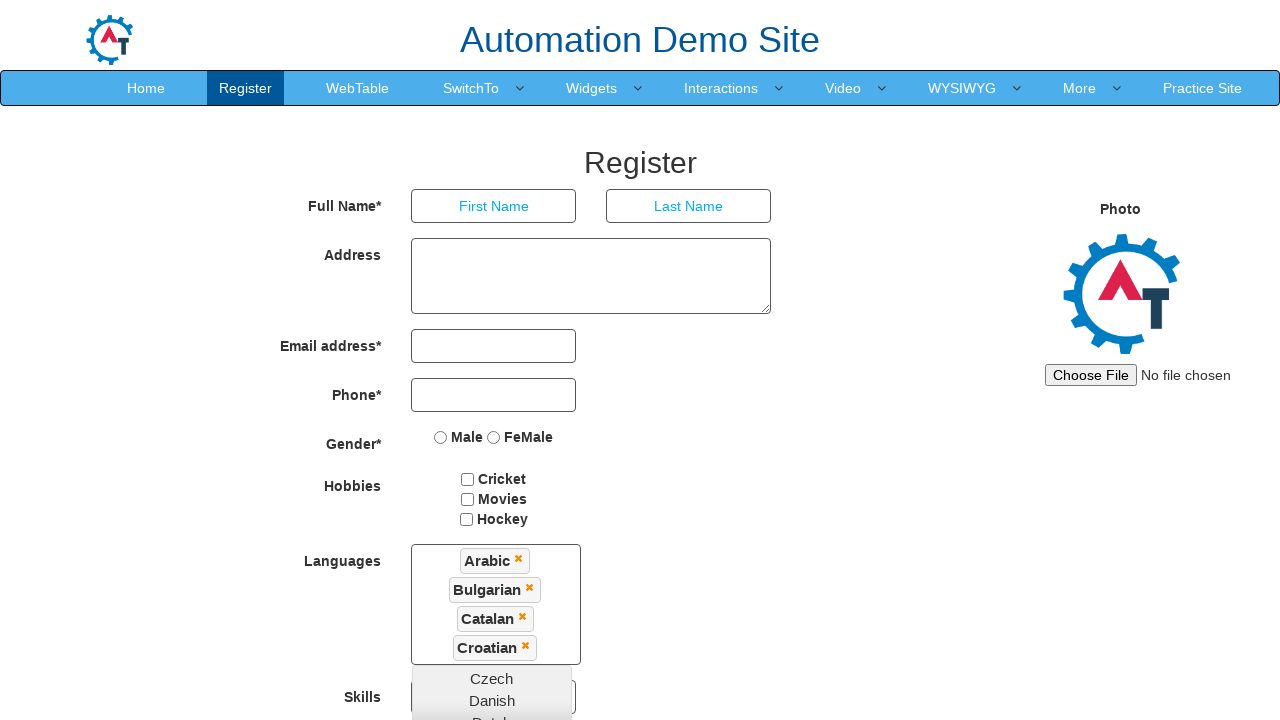

Selected an option from the dropdown at (492, 678) on a.ui-corner-all >> nth=4
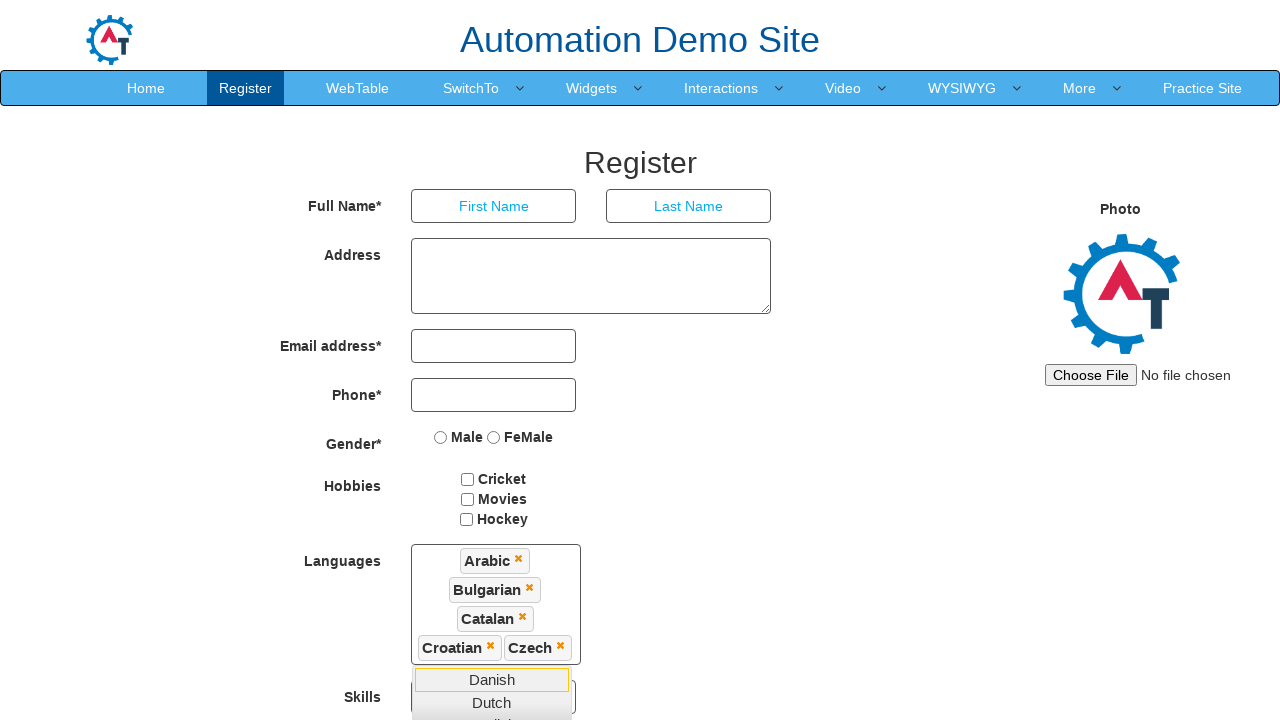

Selected an option from the dropdown at (492, 679) on a.ui-corner-all >> nth=5
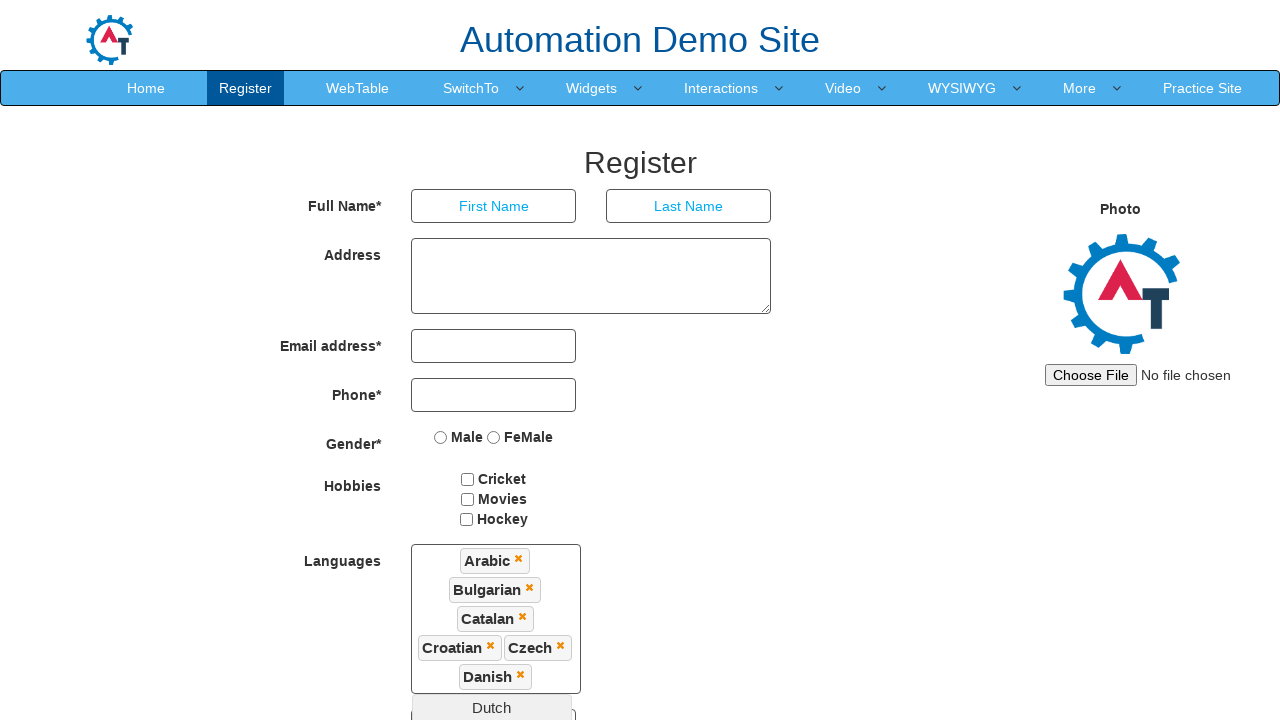

Selected an option from the dropdown at (492, 707) on a.ui-corner-all >> nth=6
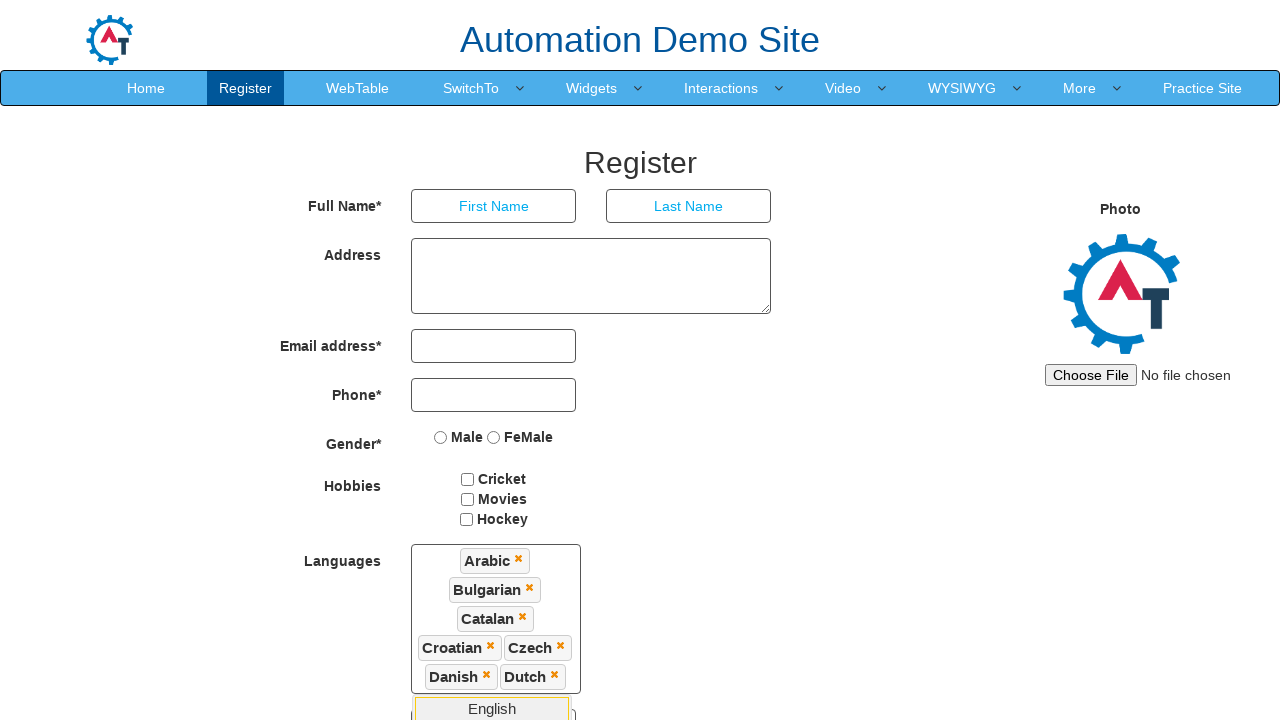

Selected an option from the dropdown at (492, 708) on a.ui-corner-all >> nth=7
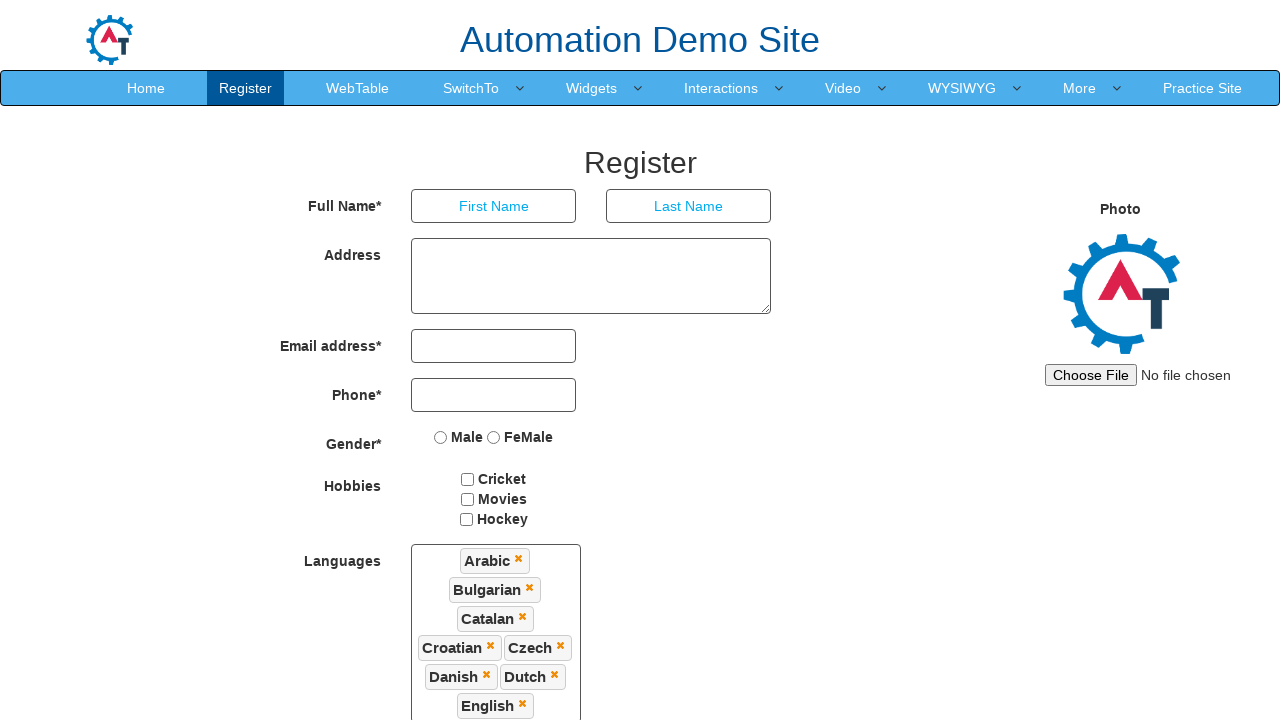

Selected an option from the dropdown at (492, 360) on a.ui-corner-all >> nth=8
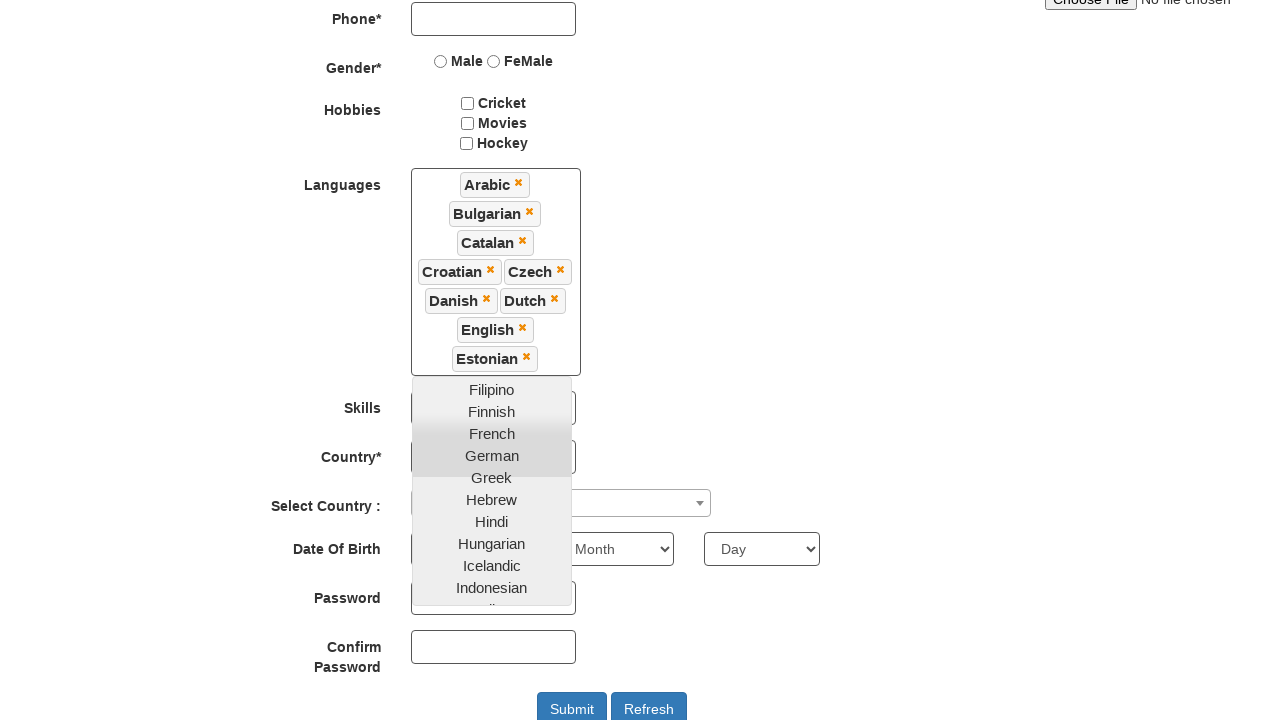

Selected an option from the dropdown at (492, 389) on a.ui-corner-all >> nth=9
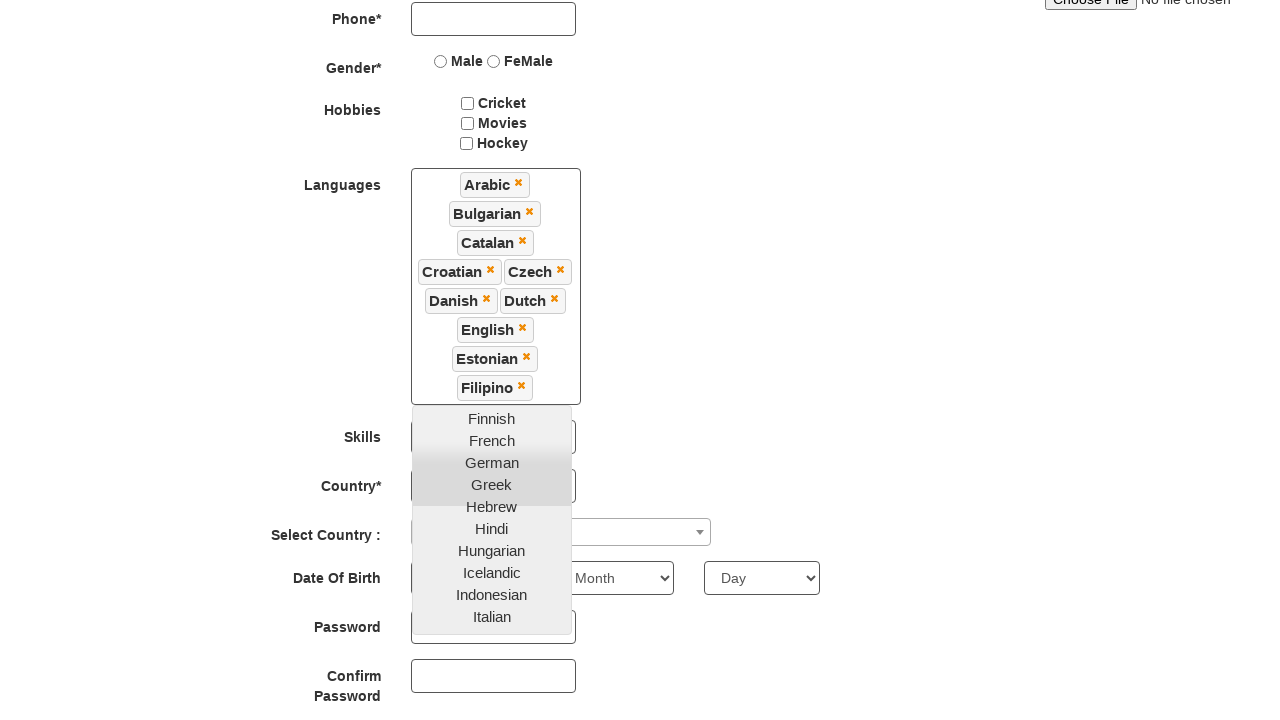

Selected an option from the dropdown at (492, 418) on a.ui-corner-all >> nth=10
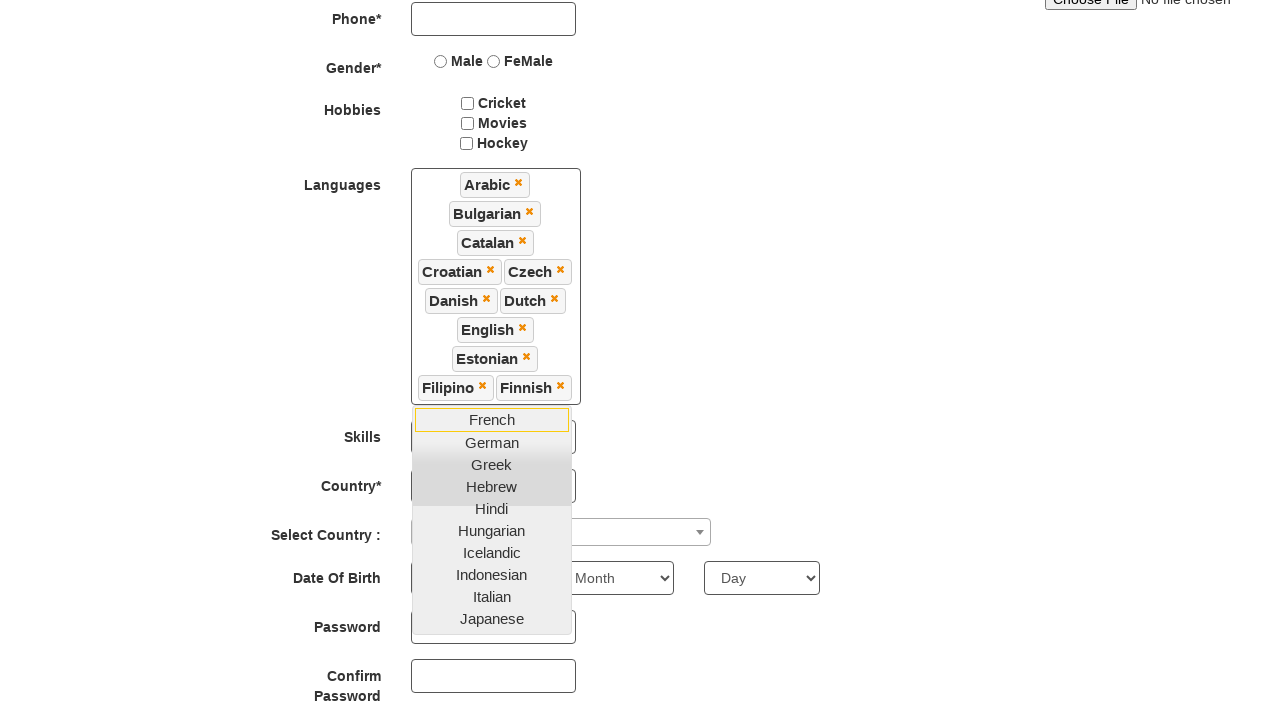

Selected an option from the dropdown at (492, 419) on a.ui-corner-all >> nth=11
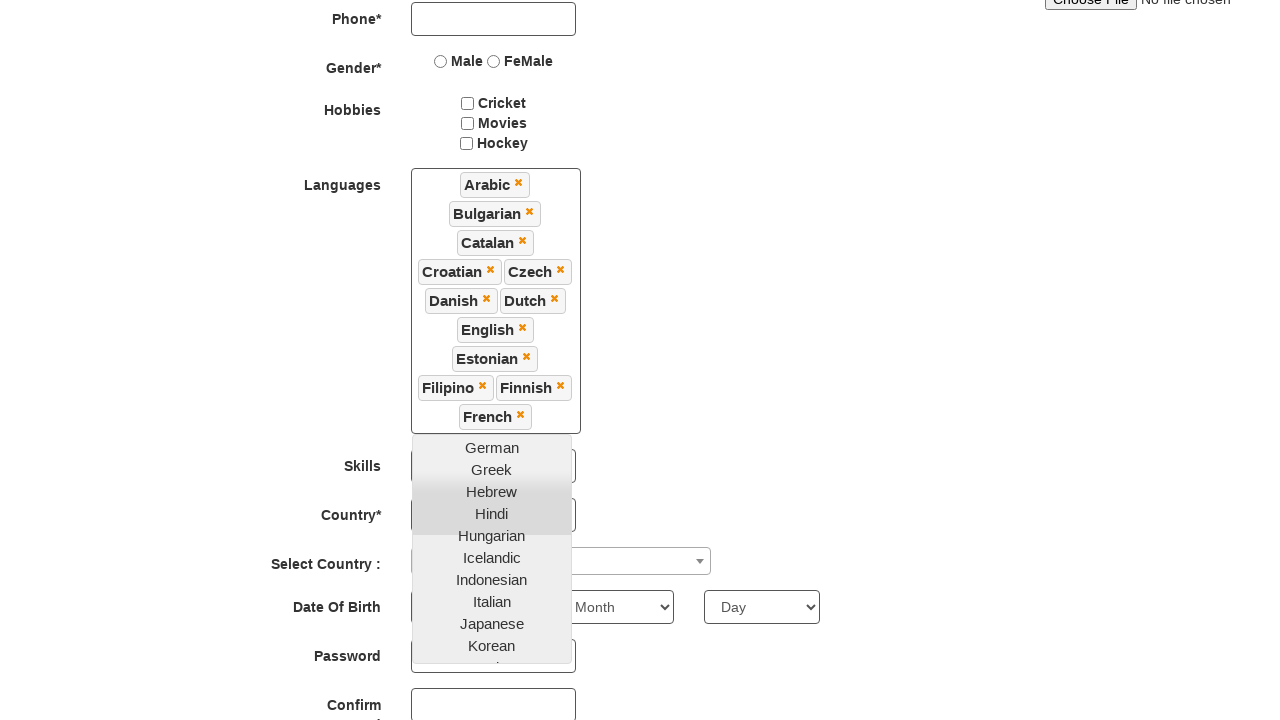

Selected an option from the dropdown at (492, 447) on a.ui-corner-all >> nth=12
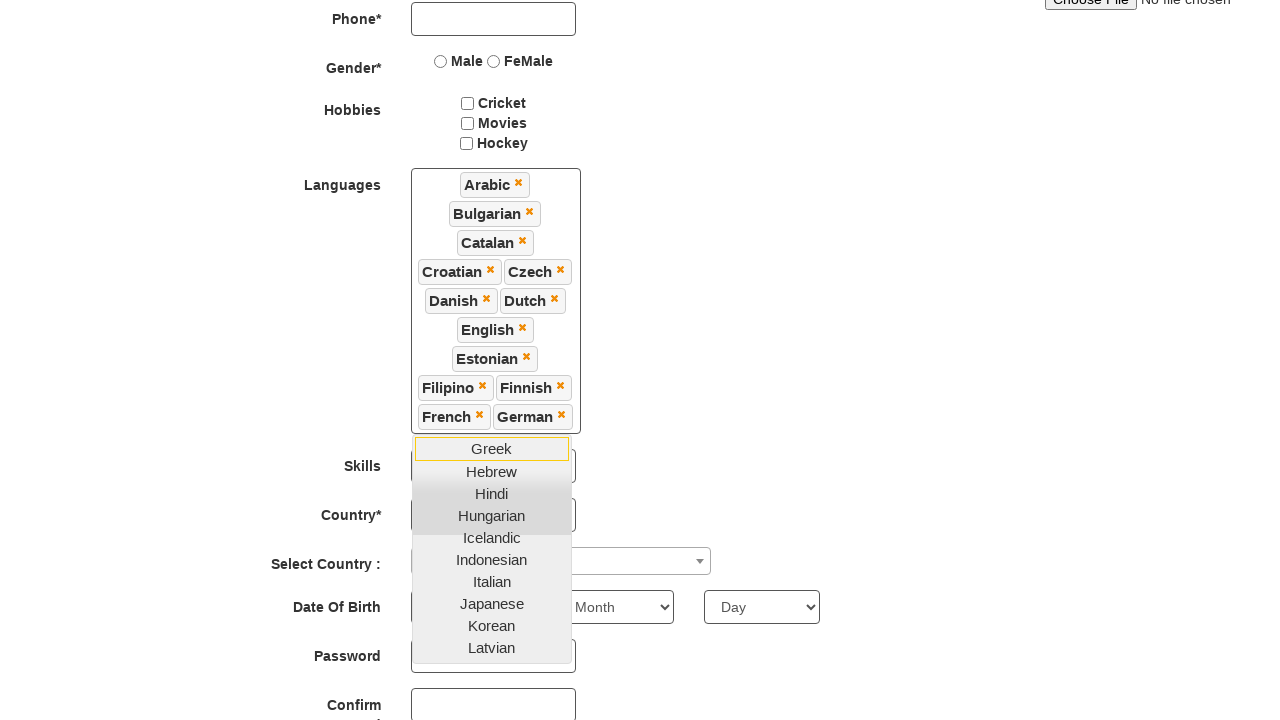

Selected an option from the dropdown at (492, 448) on a.ui-corner-all >> nth=13
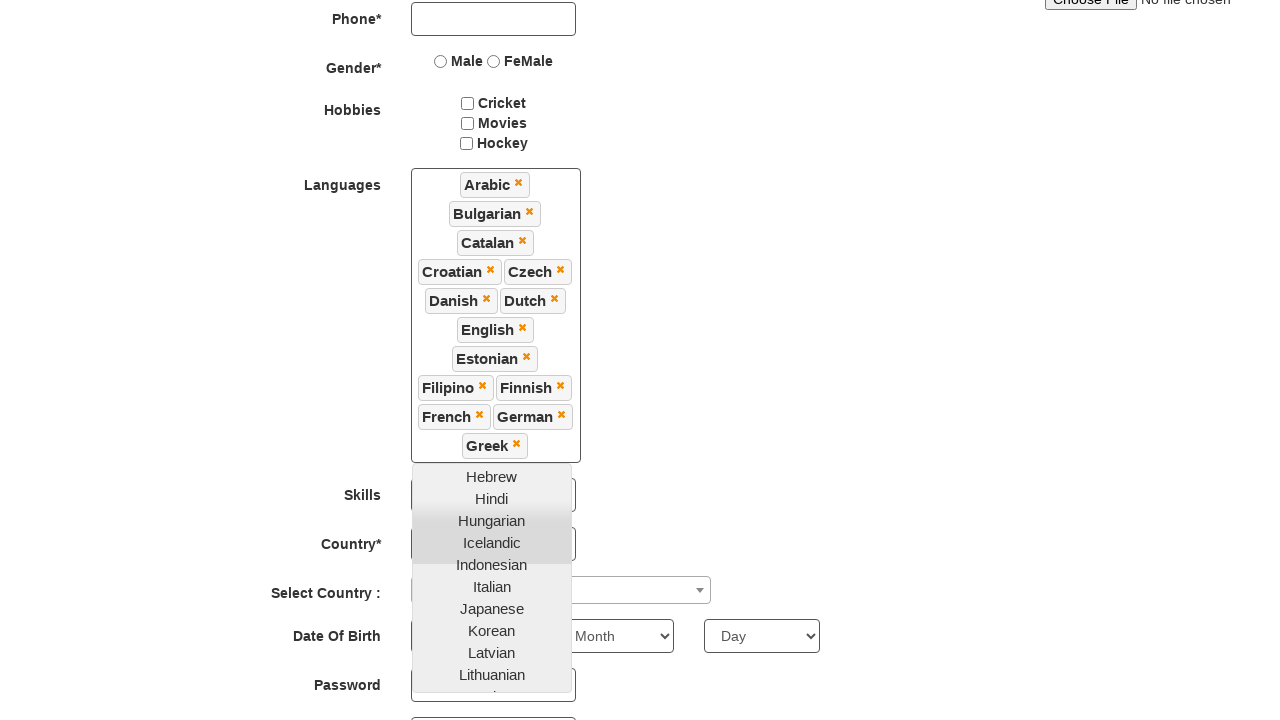

Selected an option from the dropdown at (492, 476) on a.ui-corner-all >> nth=14
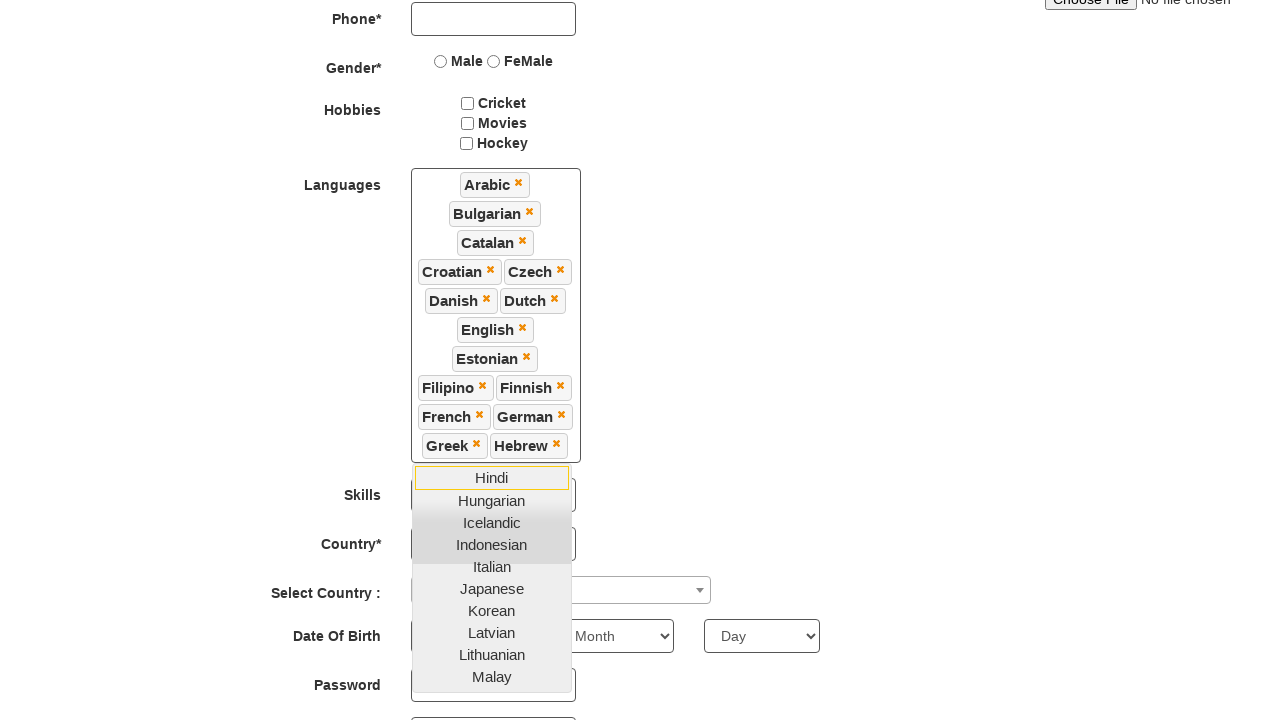

Selected an option from the dropdown at (492, 477) on a.ui-corner-all >> nth=15
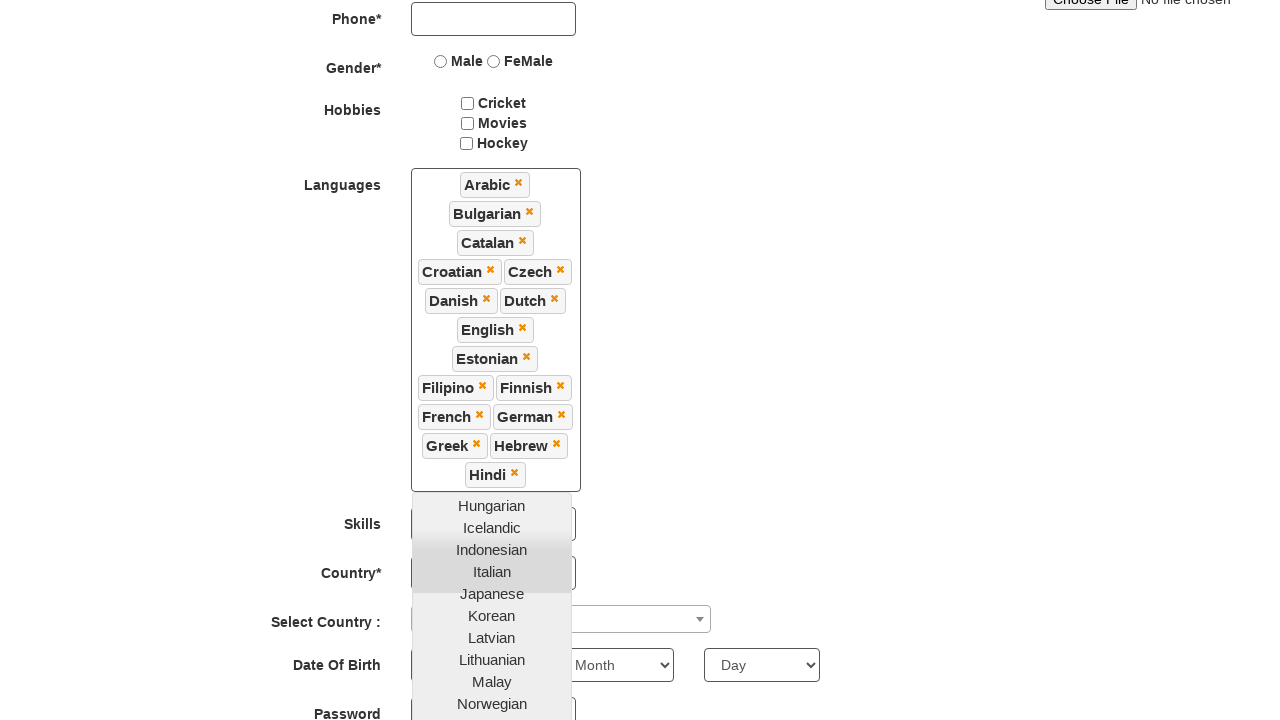

Selected an option from the dropdown at (492, 505) on a.ui-corner-all >> nth=16
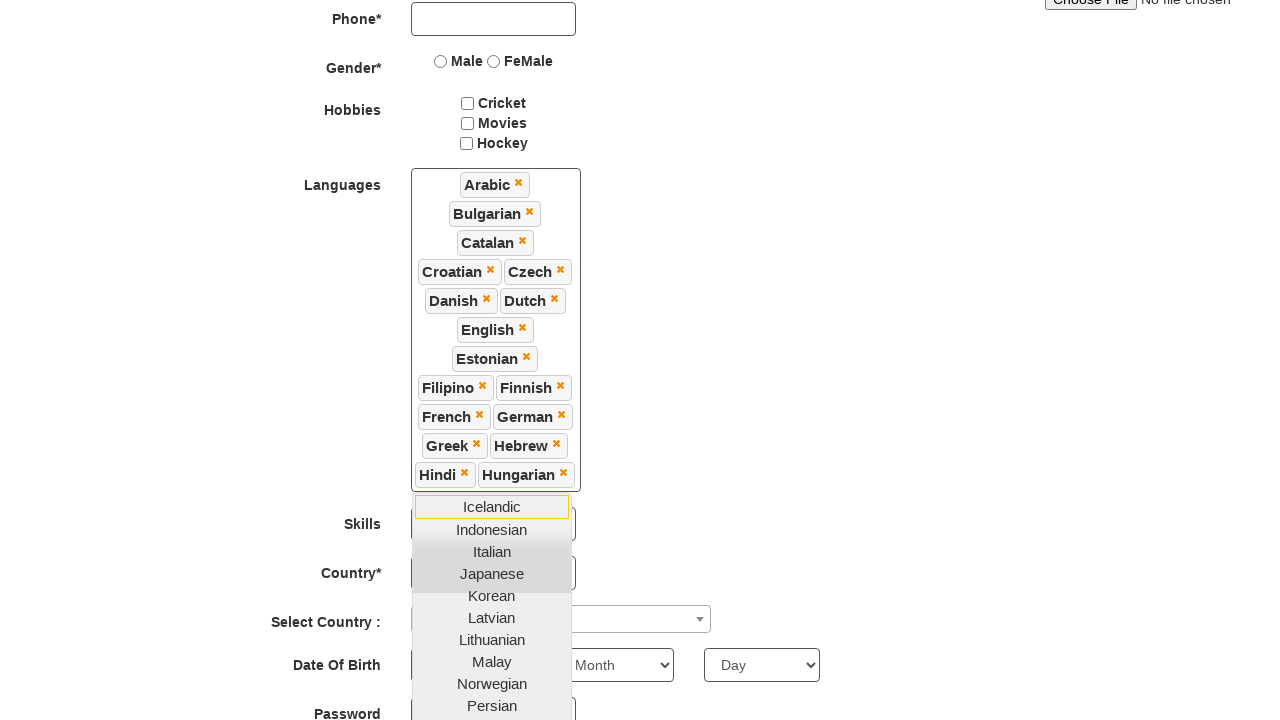

Selected an option from the dropdown at (492, 506) on a.ui-corner-all >> nth=17
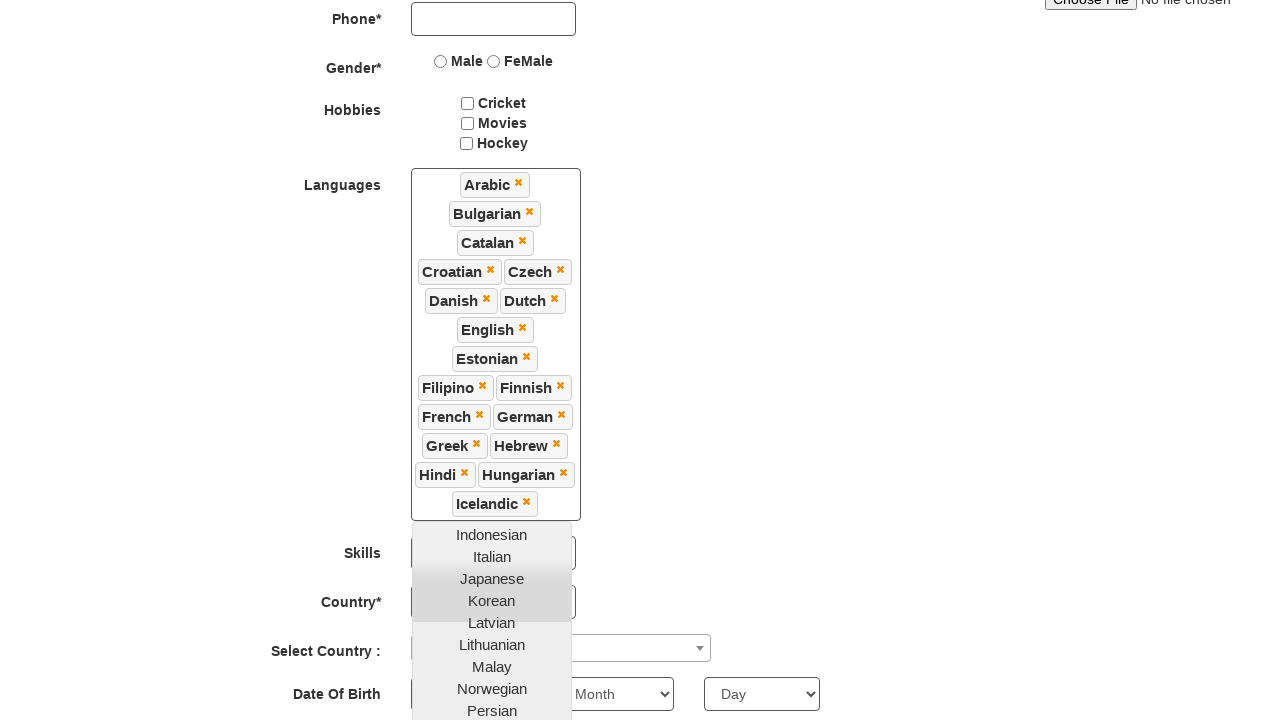

Selected an option from the dropdown at (492, 534) on a.ui-corner-all >> nth=18
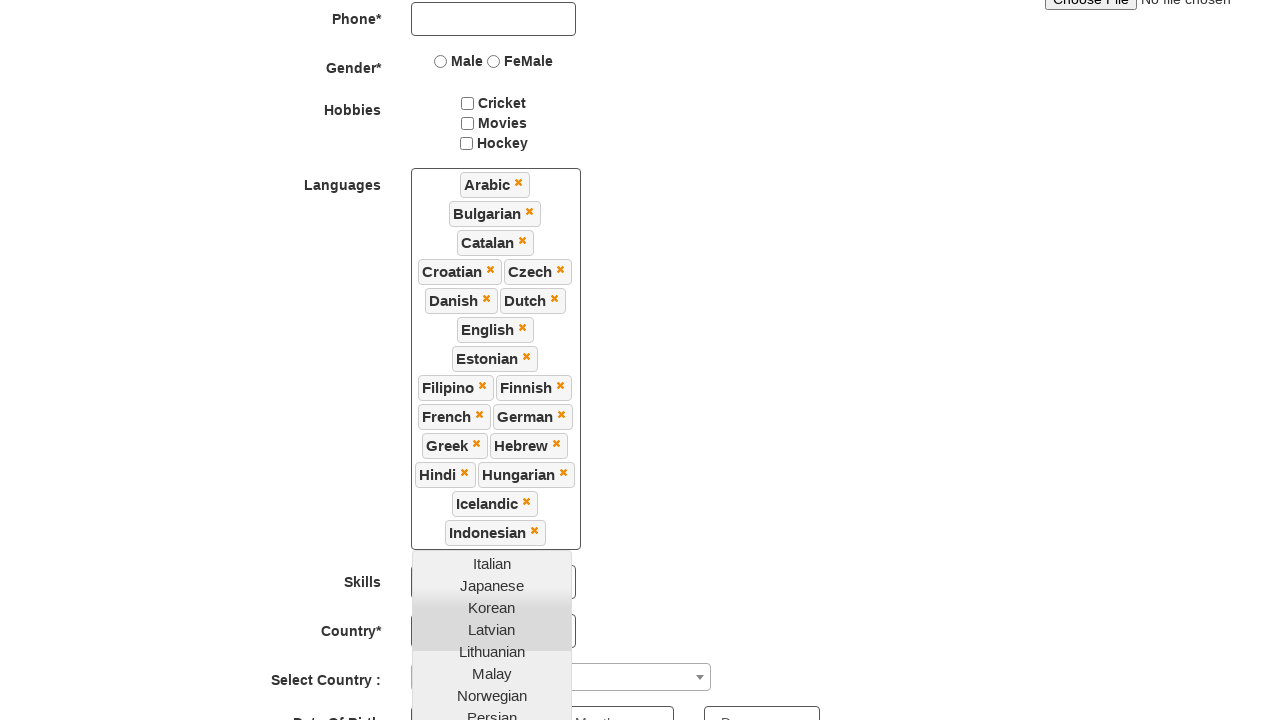

Selected an option from the dropdown at (492, 563) on a.ui-corner-all >> nth=19
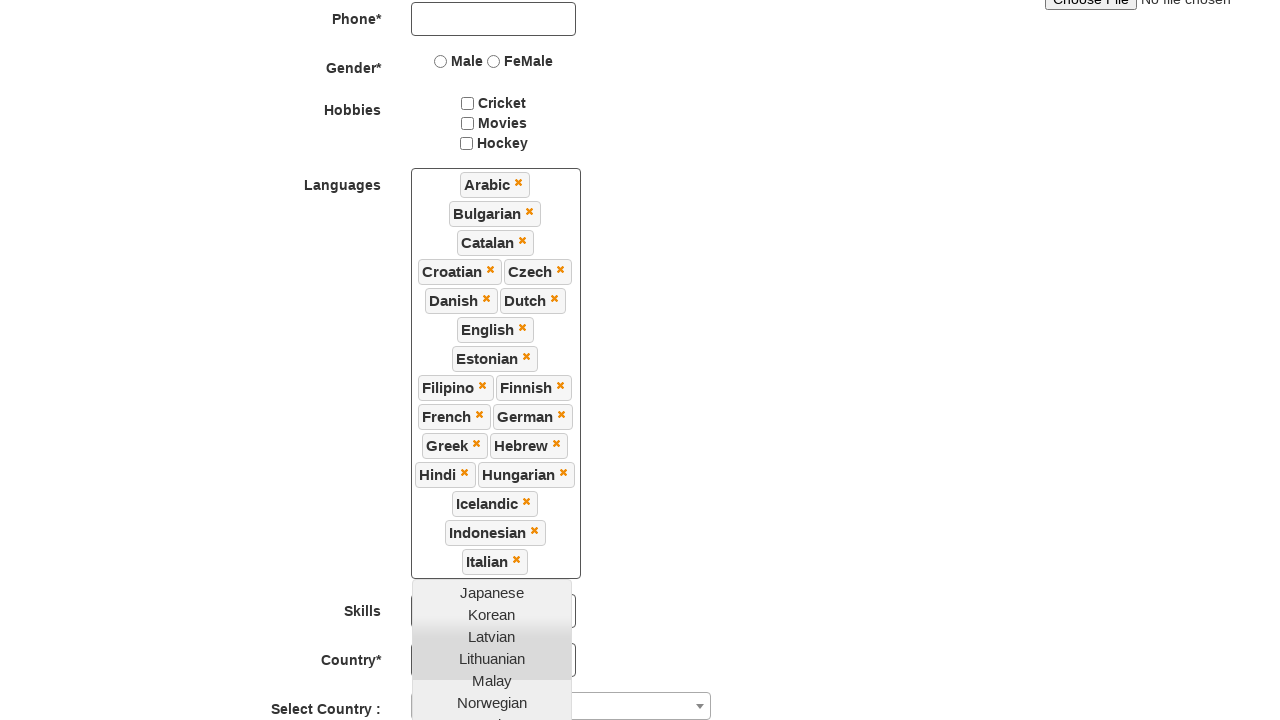

Selected an option from the dropdown at (492, 592) on a.ui-corner-all >> nth=20
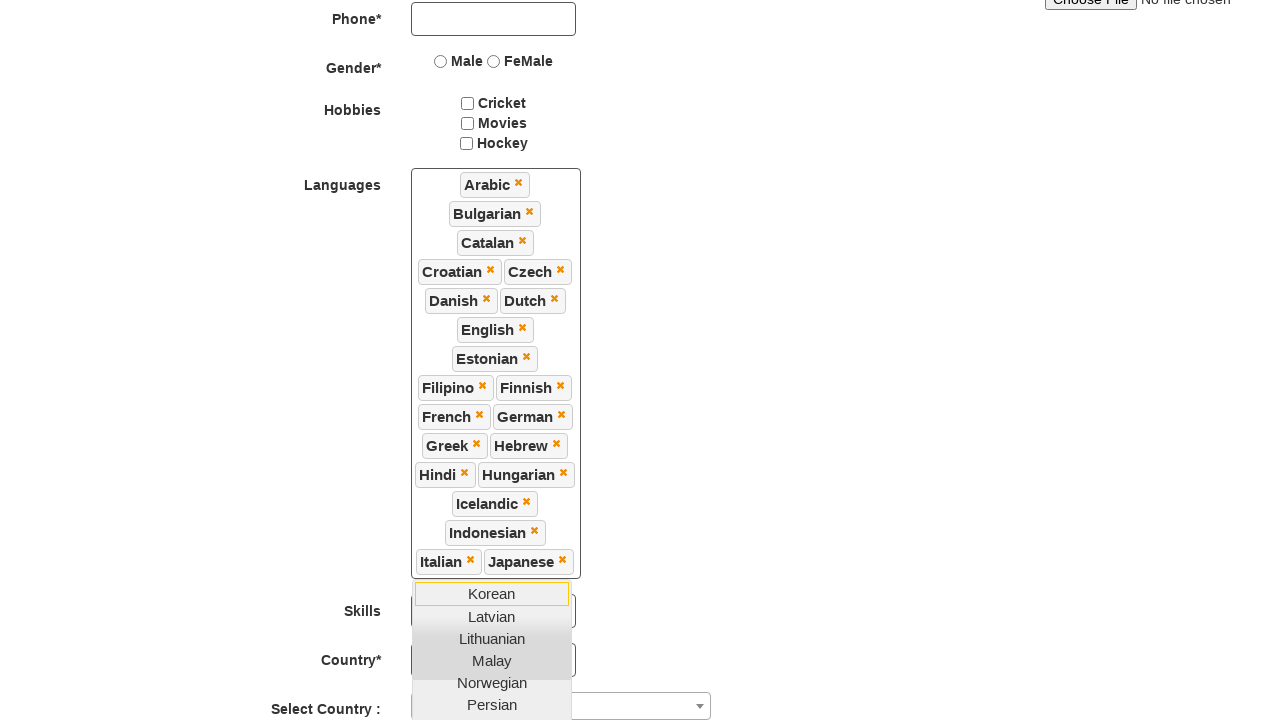

Selected an option from the dropdown at (492, 593) on a.ui-corner-all >> nth=21
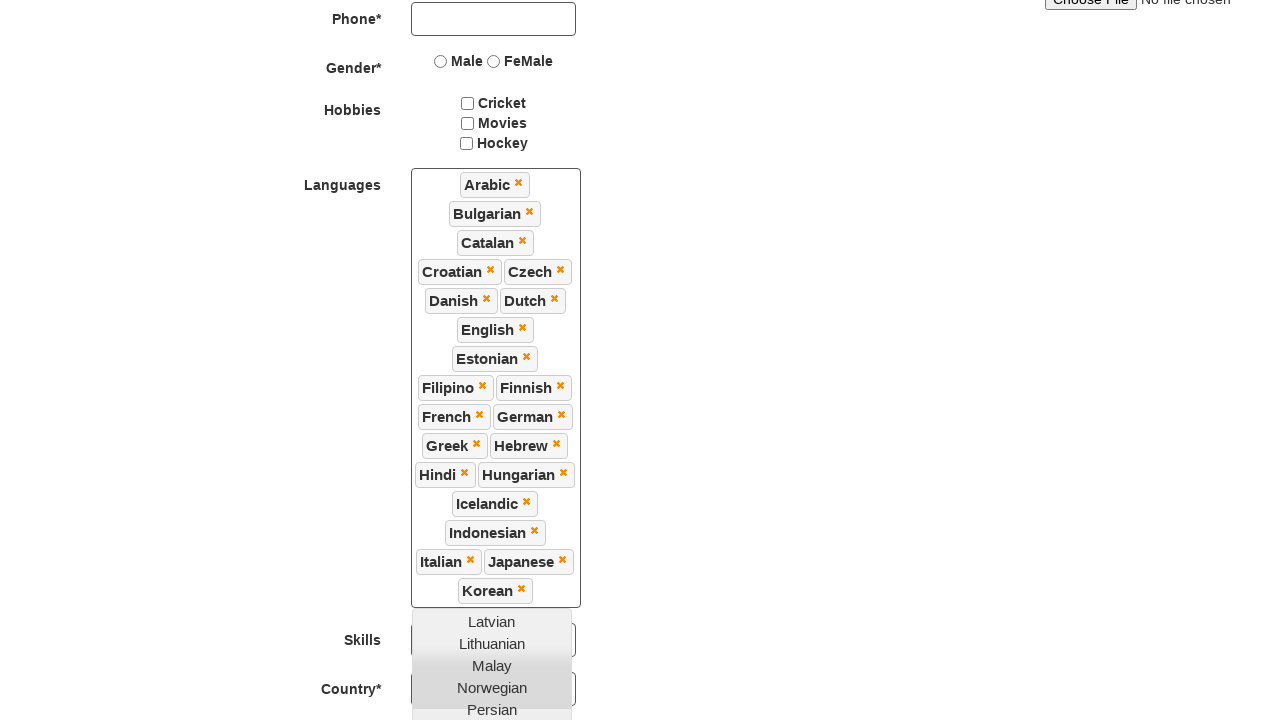

Selected an option from the dropdown at (492, 621) on a.ui-corner-all >> nth=22
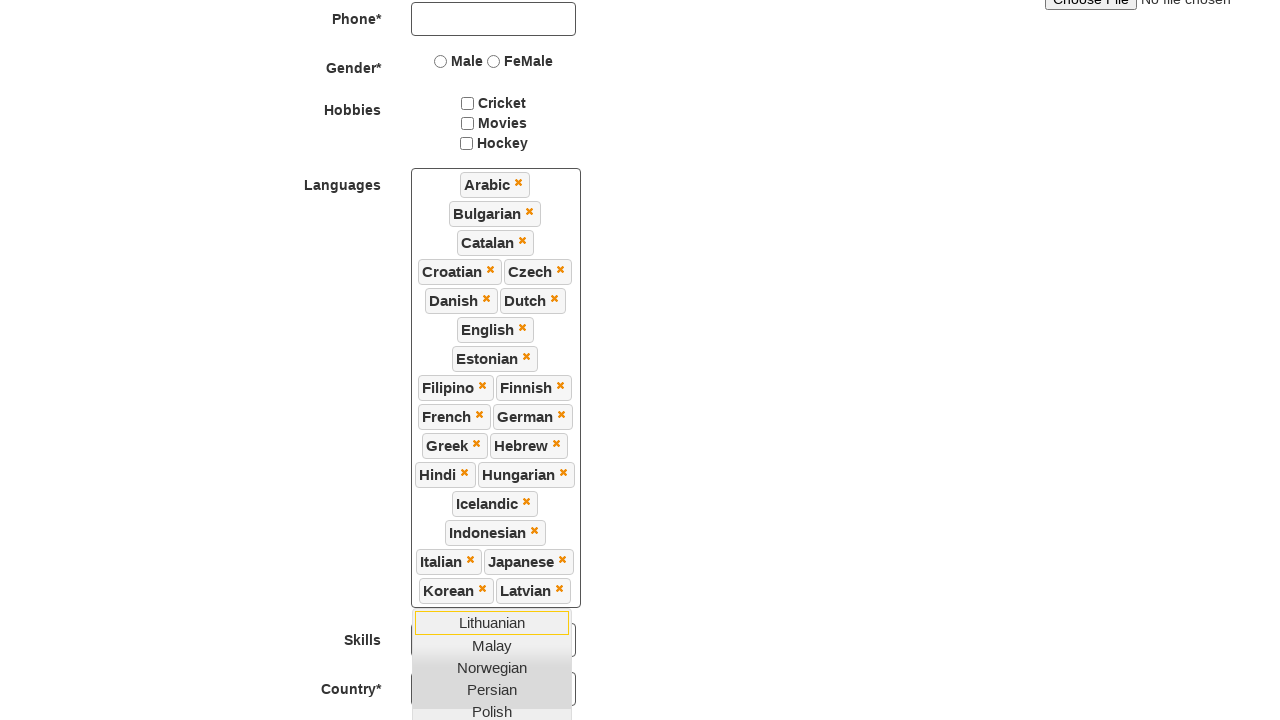

Selected an option from the dropdown at (492, 622) on a.ui-corner-all >> nth=23
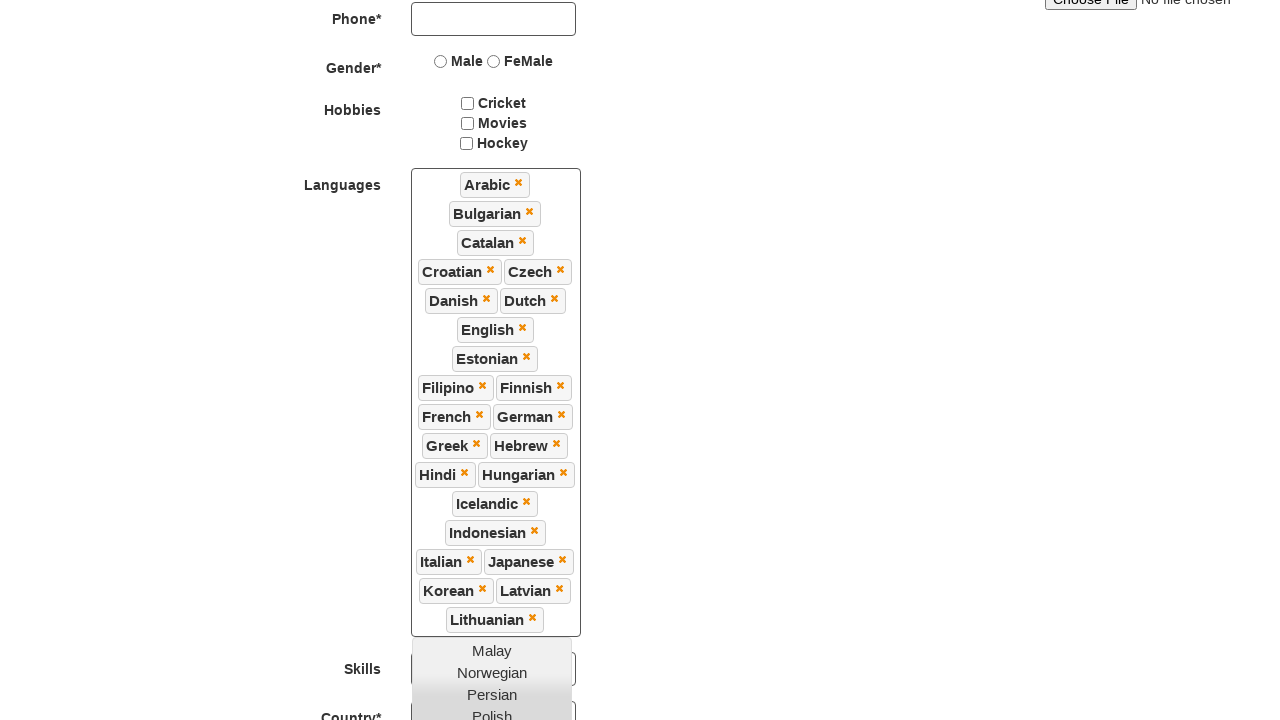

Selected an option from the dropdown at (492, 650) on a.ui-corner-all >> nth=24
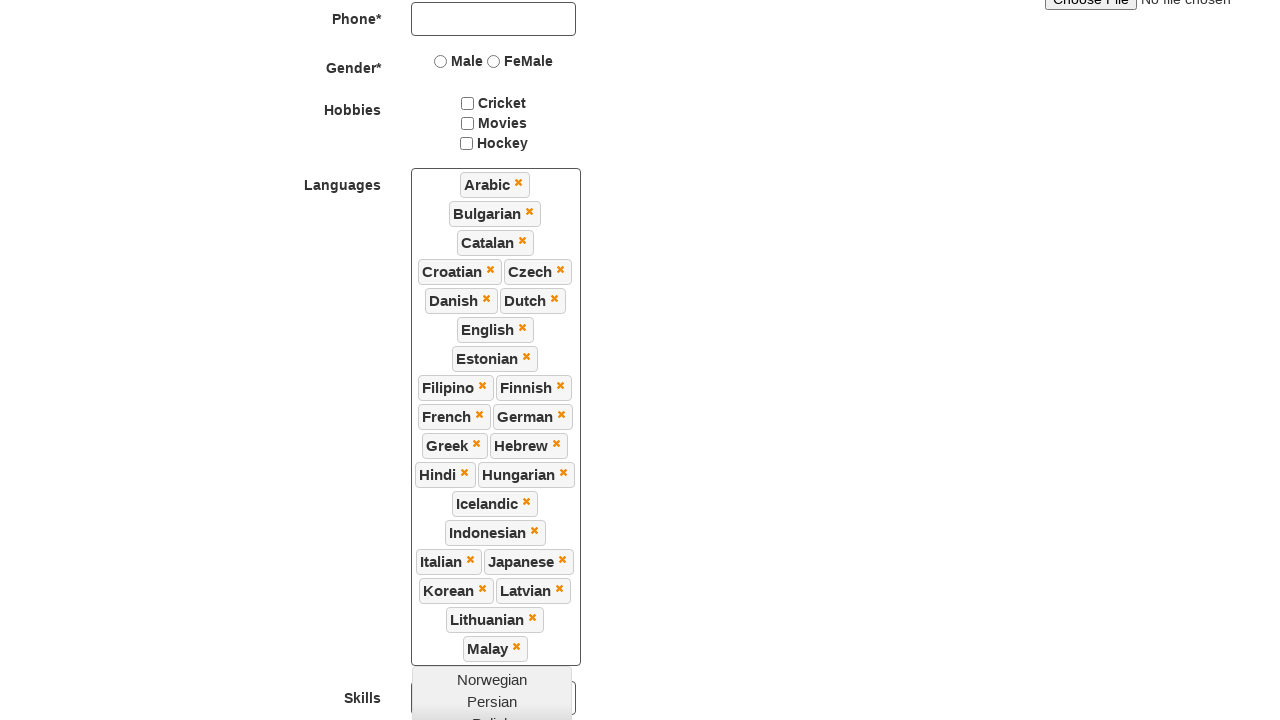

Selected an option from the dropdown at (492, 679) on a.ui-corner-all >> nth=25
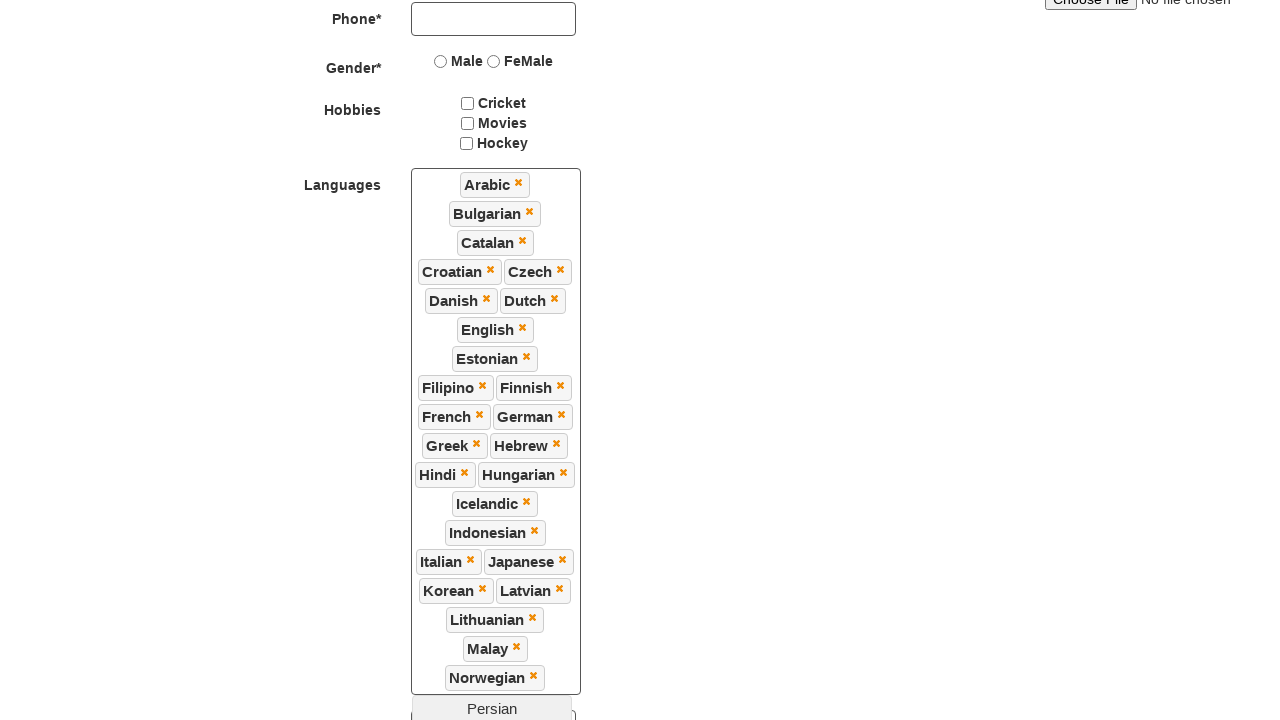

Selected an option from the dropdown at (492, 708) on a.ui-corner-all >> nth=26
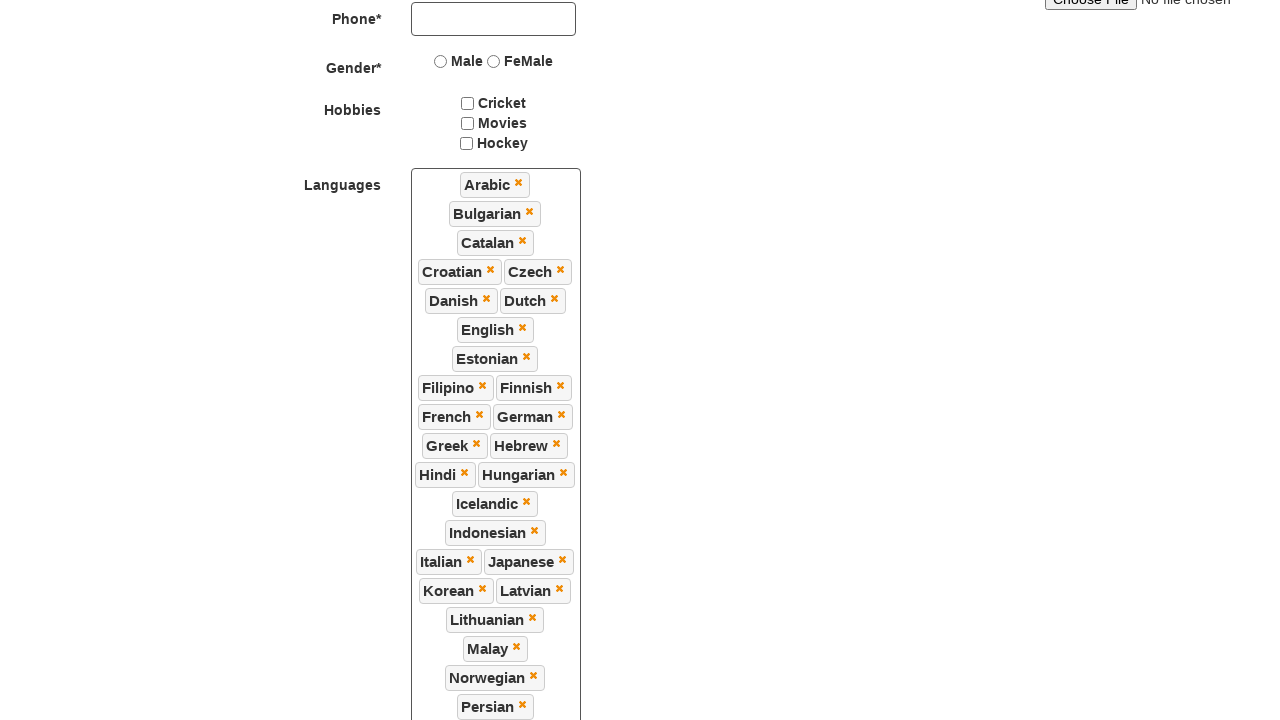

Selected an option from the dropdown at (492, 360) on a.ui-corner-all >> nth=27
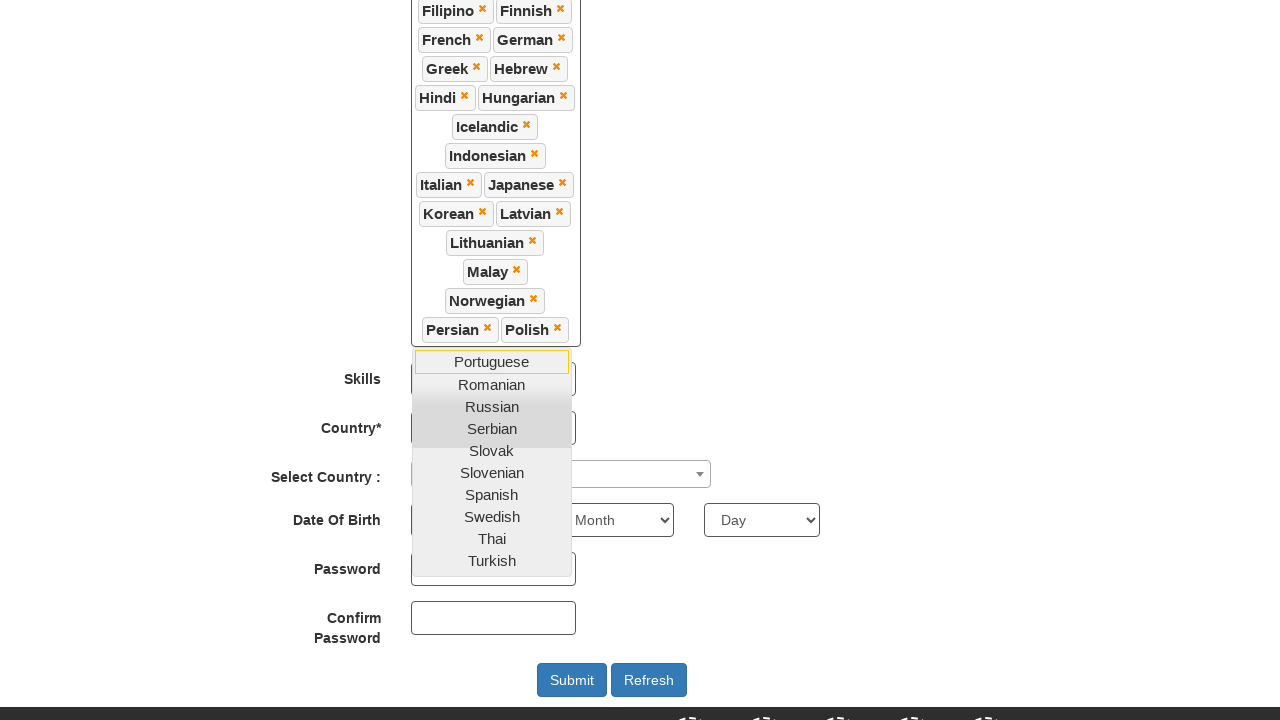

Selected an option from the dropdown at (492, 361) on a.ui-corner-all >> nth=28
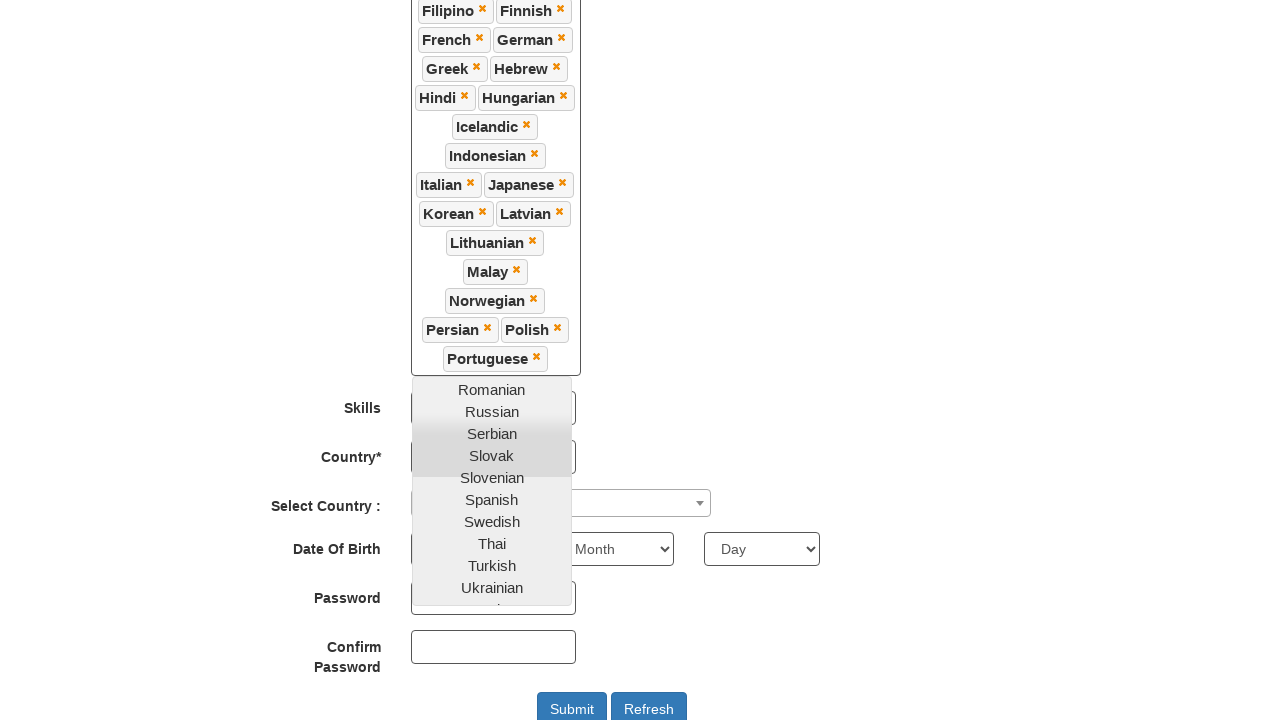

Selected an option from the dropdown at (492, 389) on a.ui-corner-all >> nth=29
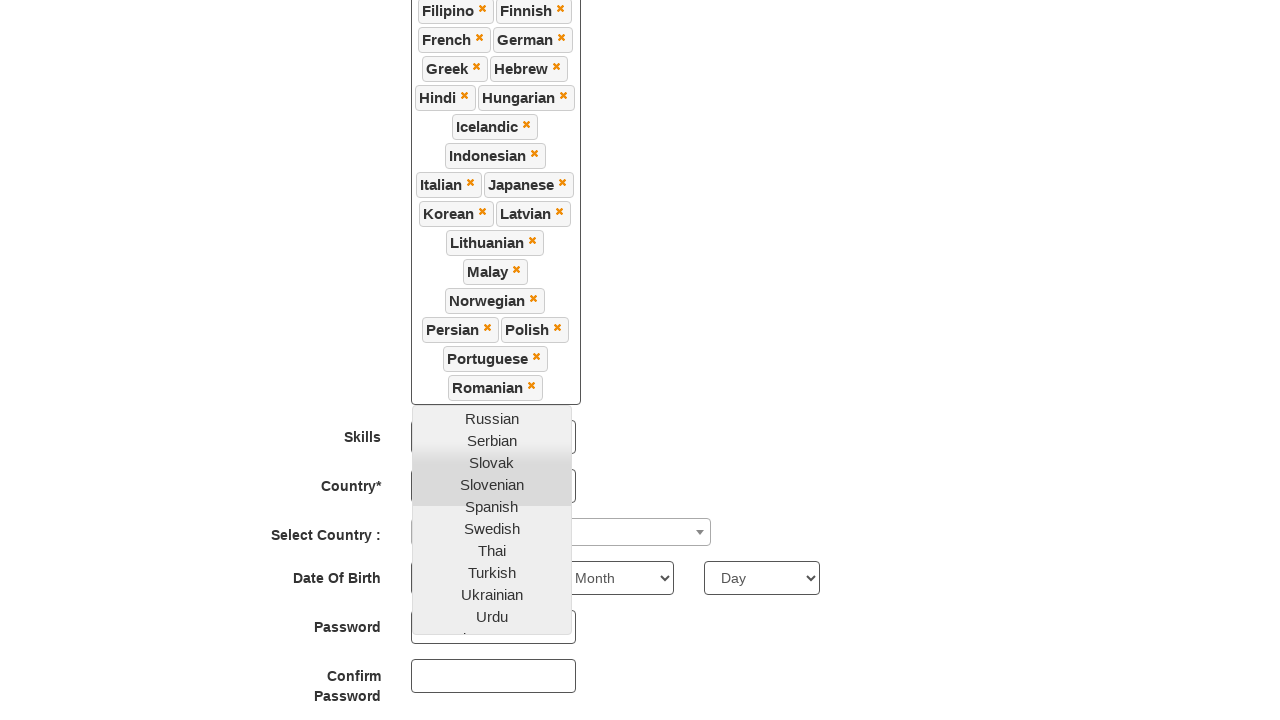

Selected an option from the dropdown at (492, 418) on a.ui-corner-all >> nth=30
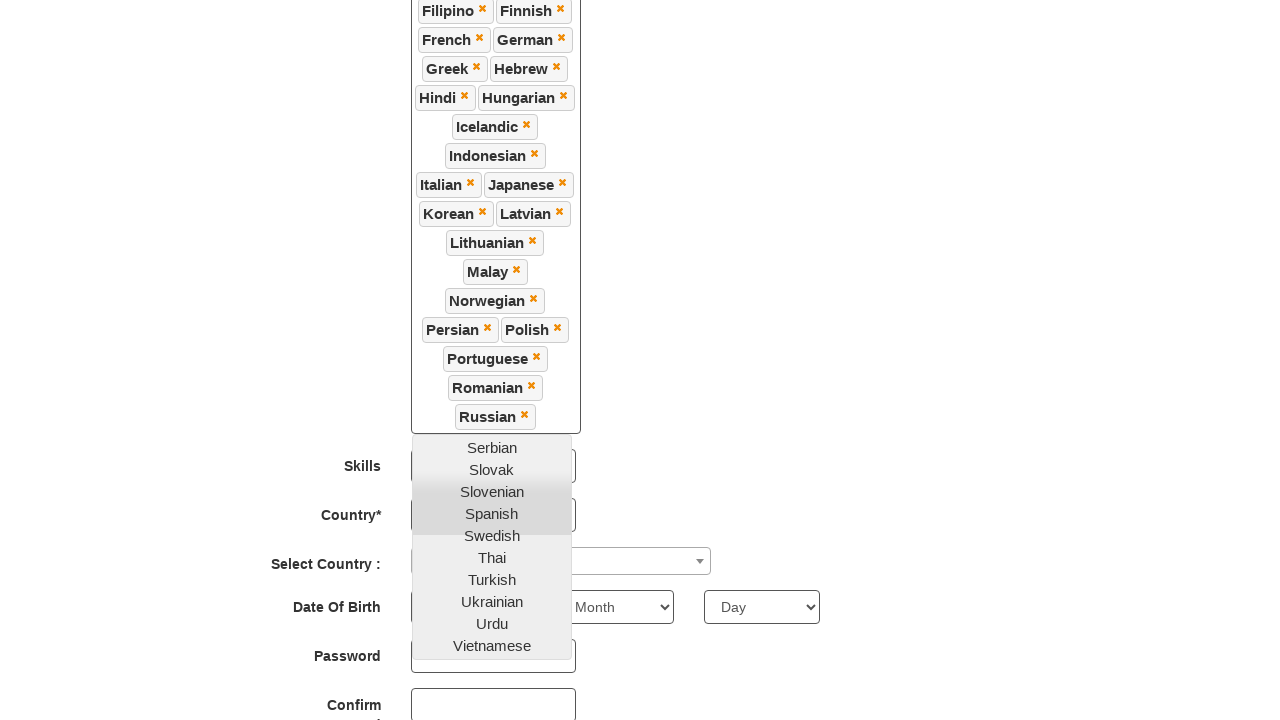

Selected an option from the dropdown at (492, 447) on a.ui-corner-all >> nth=31
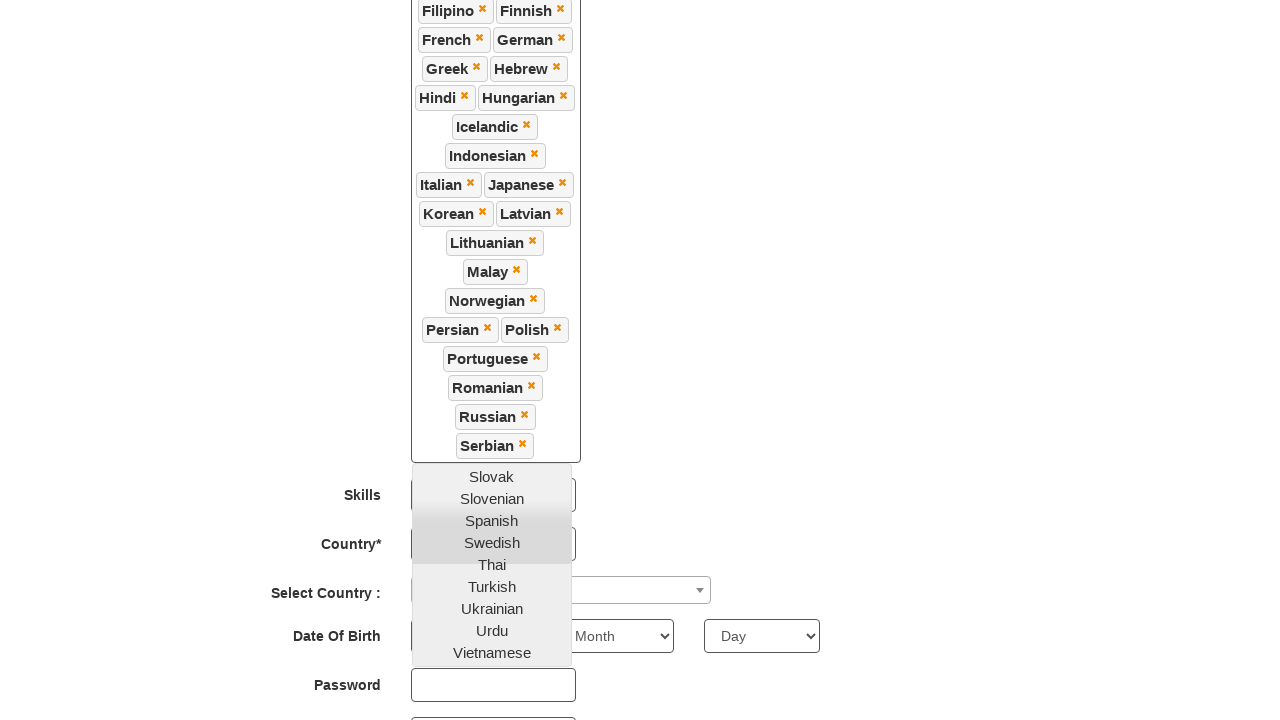

Selected an option from the dropdown at (492, 476) on a.ui-corner-all >> nth=32
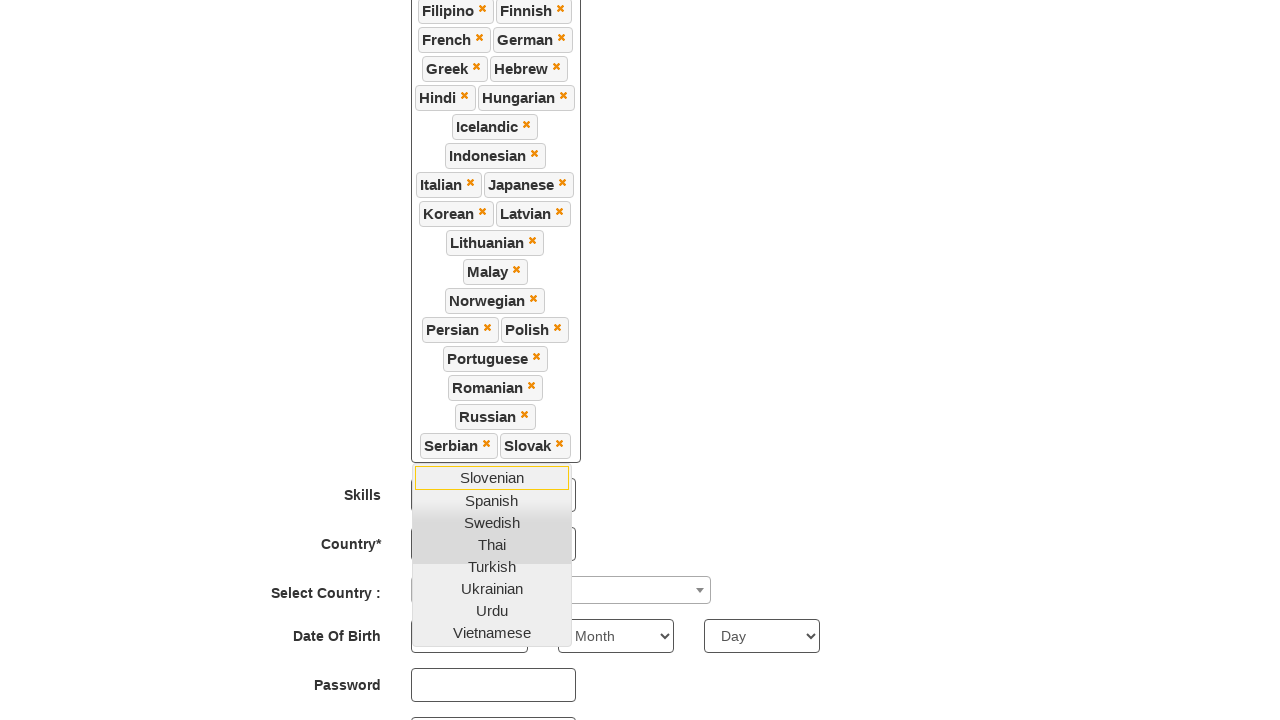

Selected an option from the dropdown at (492, 477) on a.ui-corner-all >> nth=33
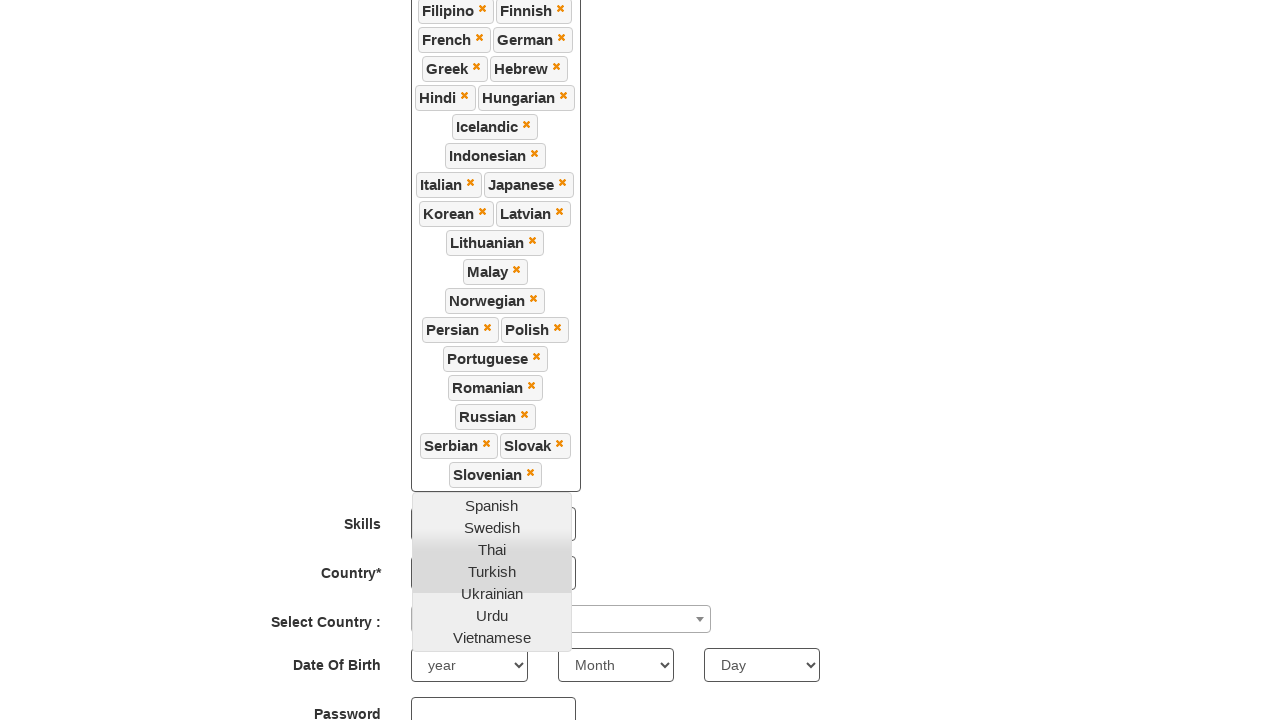

Selected an option from the dropdown at (492, 505) on a.ui-corner-all >> nth=34
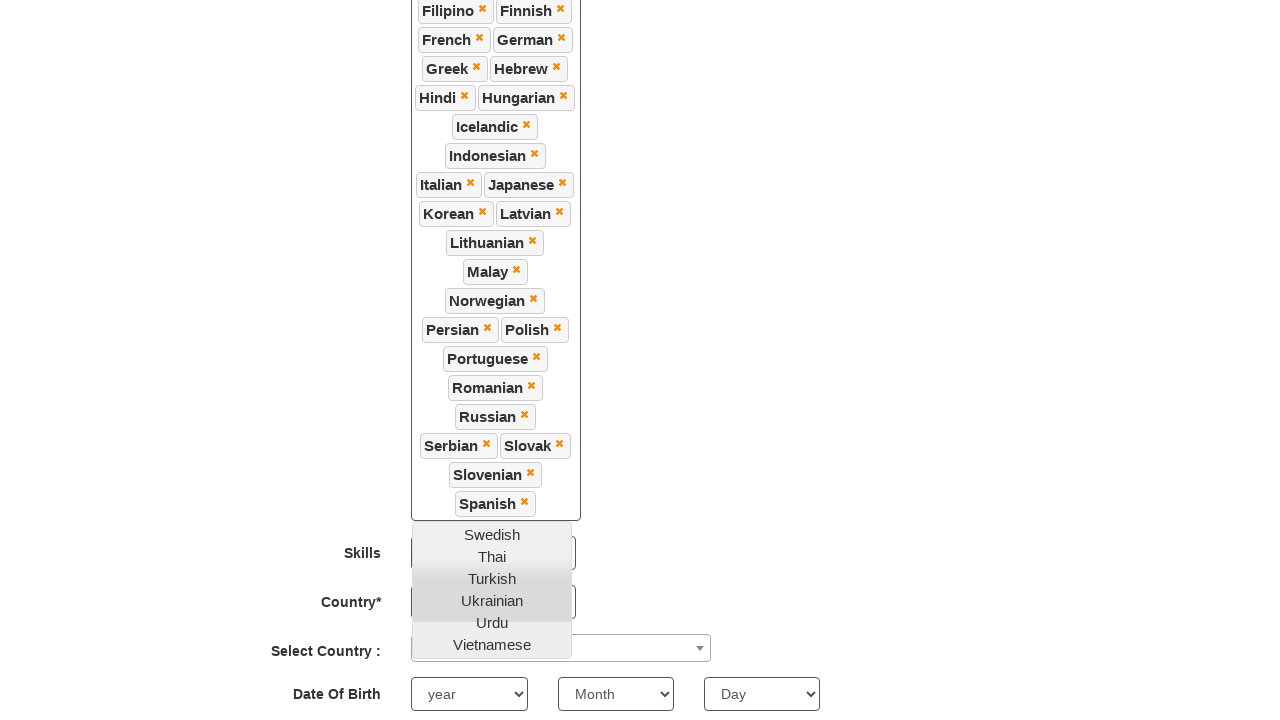

Selected an option from the dropdown at (492, 534) on a.ui-corner-all >> nth=35
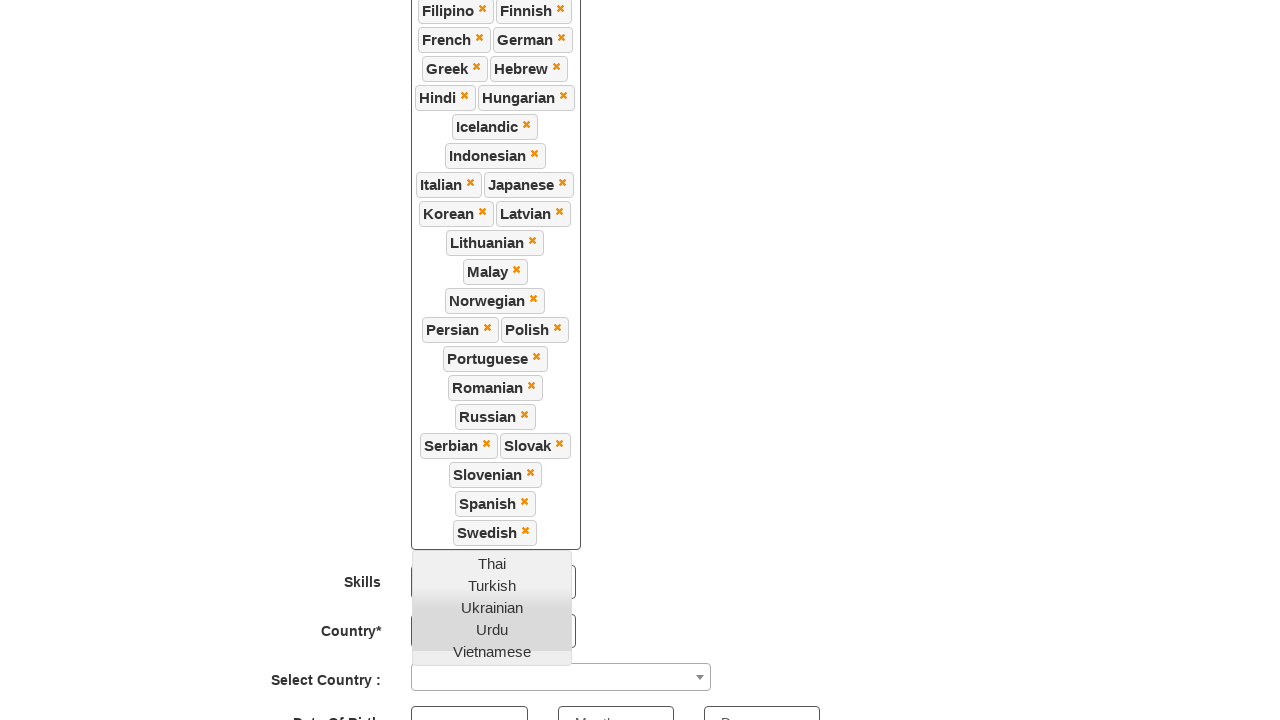

Selected an option from the dropdown at (492, 563) on a.ui-corner-all >> nth=36
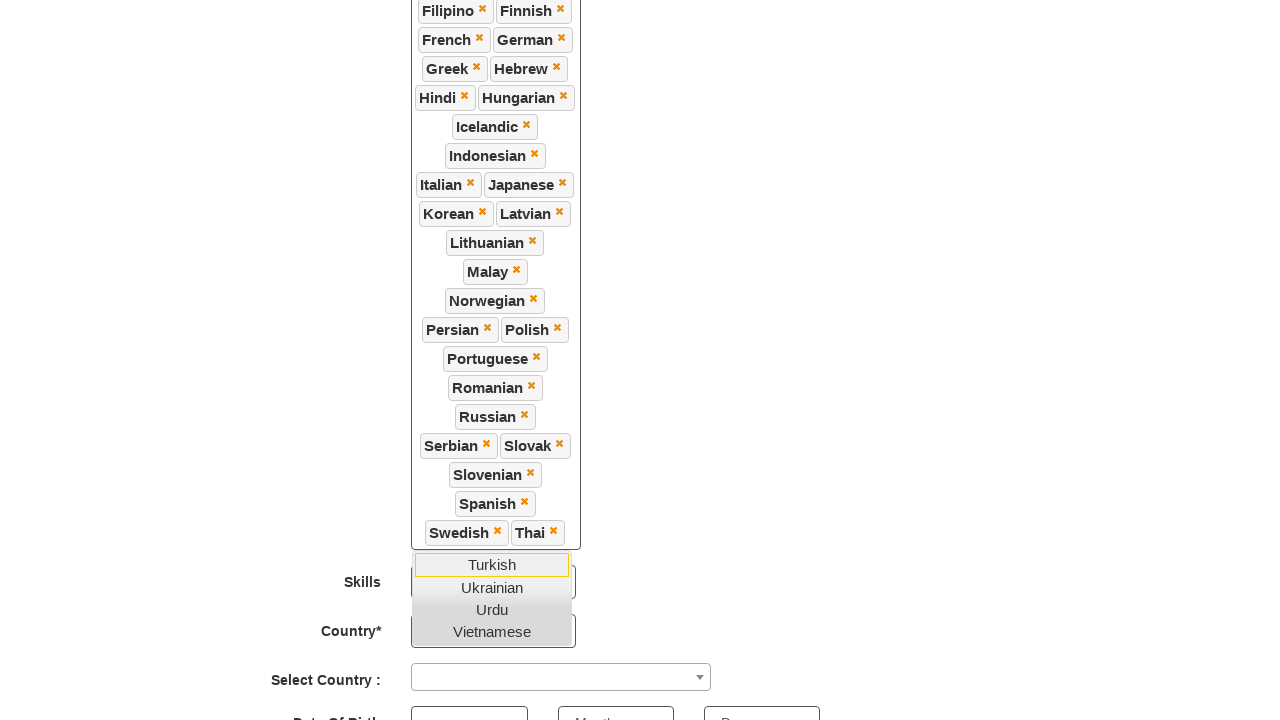

Selected an option from the dropdown at (492, 564) on a.ui-corner-all >> nth=37
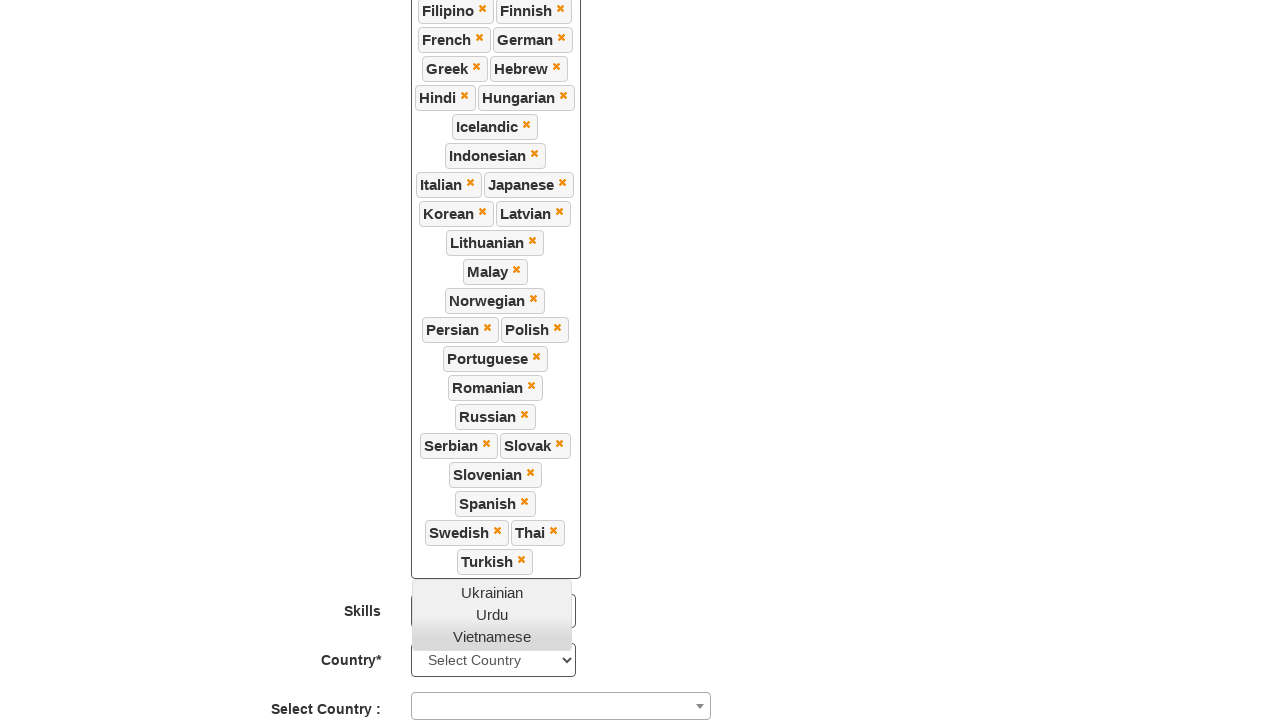

Selected an option from the dropdown at (492, 592) on a.ui-corner-all >> nth=38
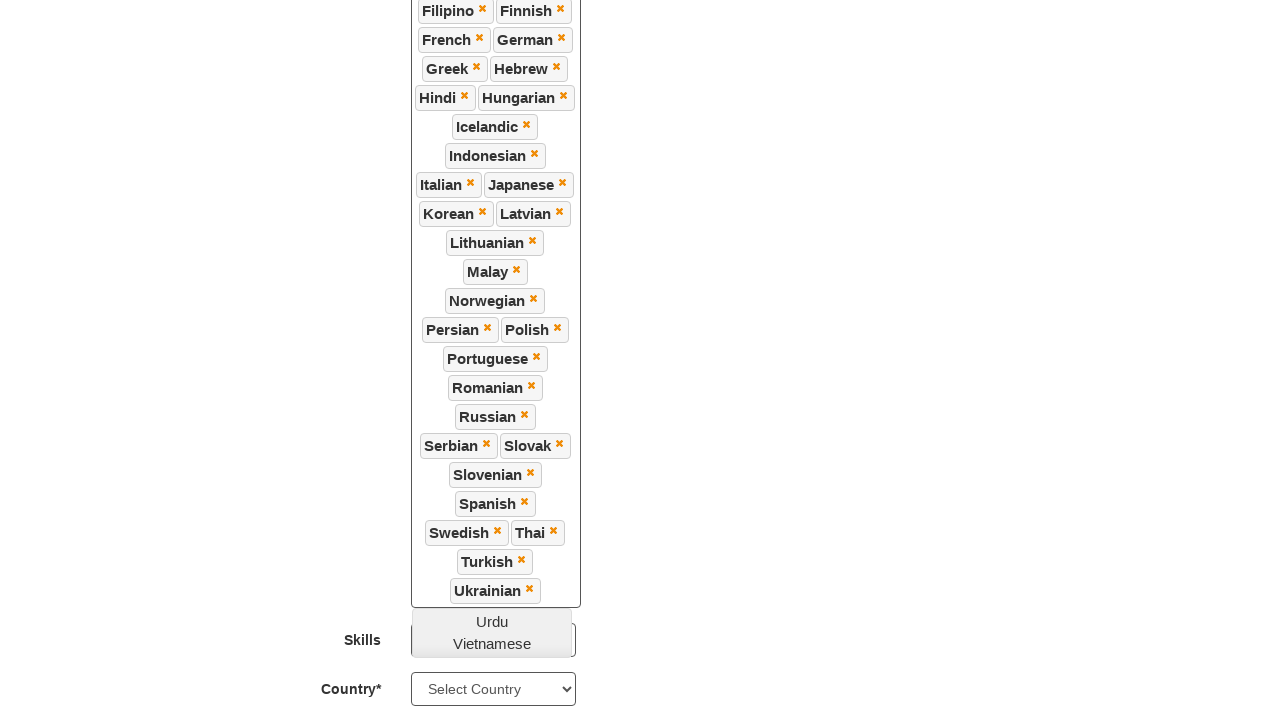

Selected an option from the dropdown at (492, 621) on a.ui-corner-all >> nth=39
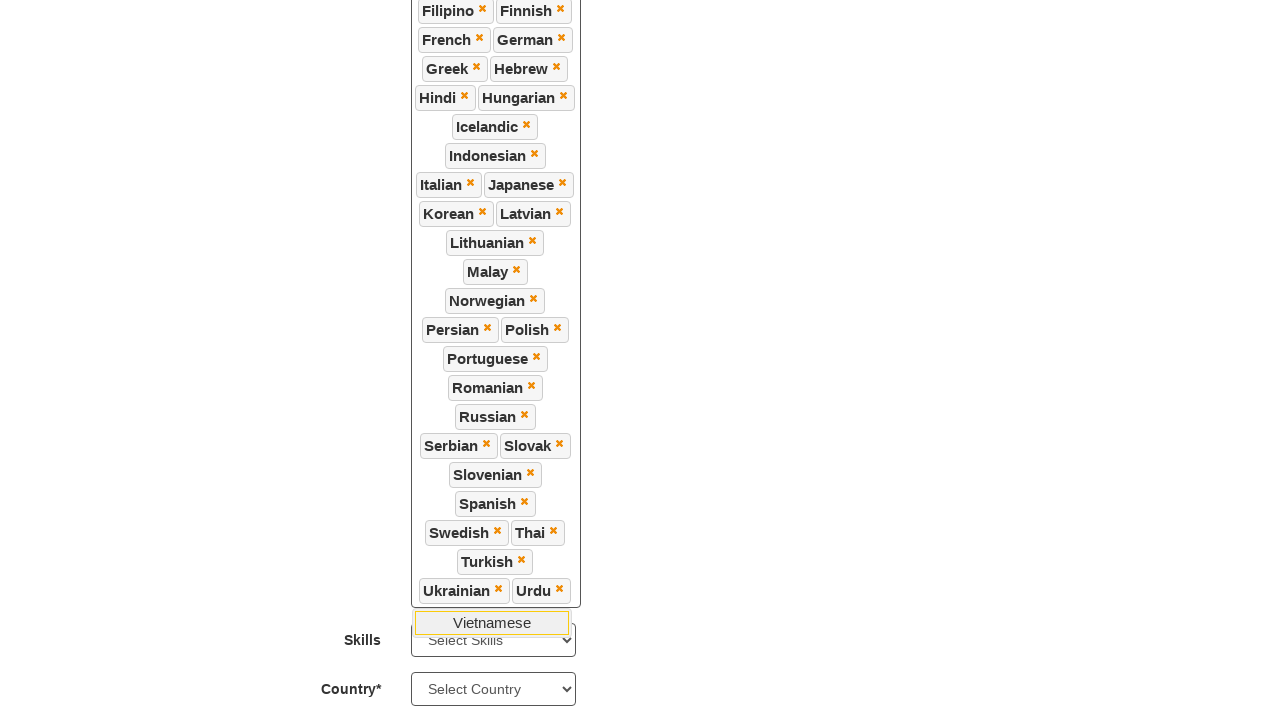

Selected an option from the dropdown at (492, 622) on a.ui-corner-all >> nth=40
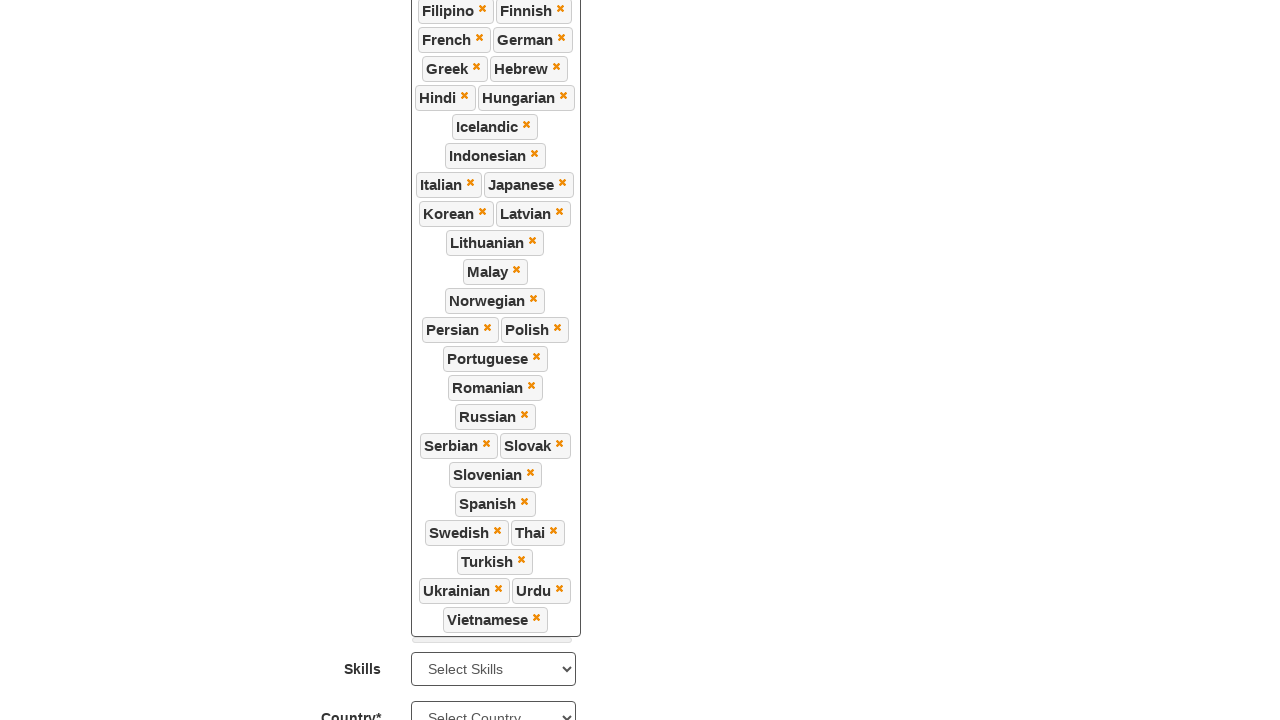

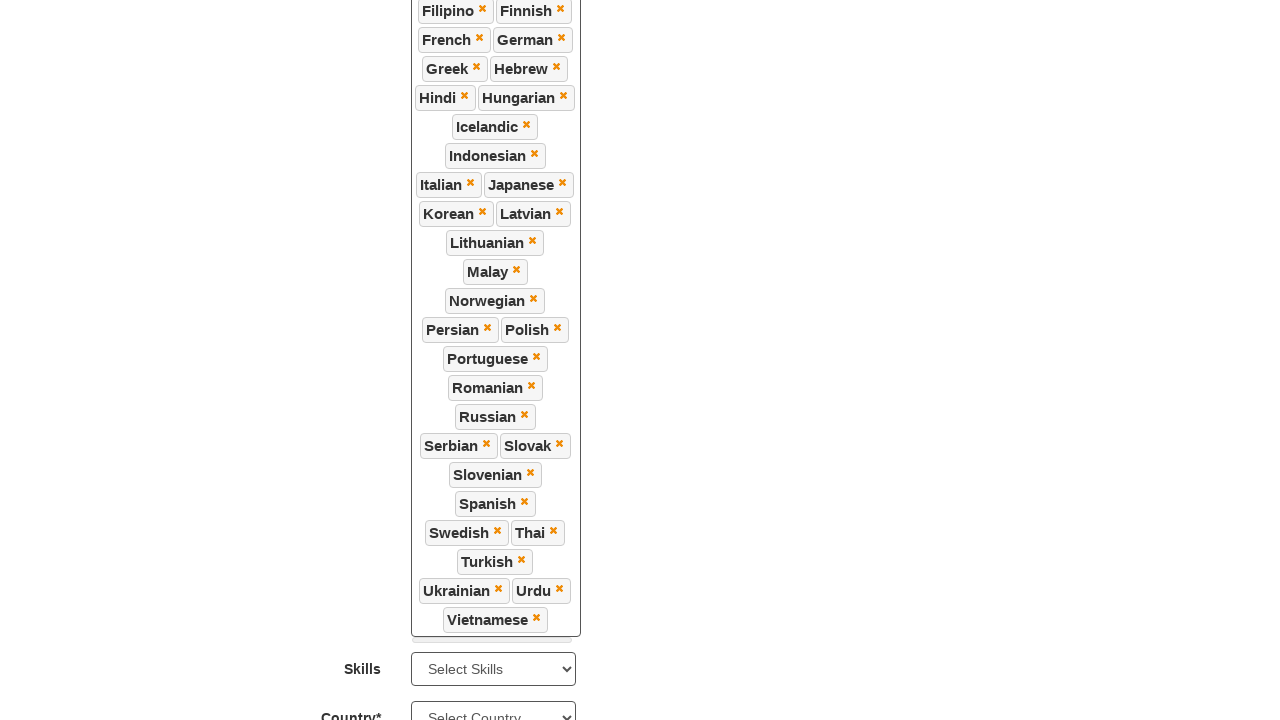